Tests a banking application workflow: creates a new customer, opens an account for that customer with a selected currency, then logs in as the customer to make a deposit and verify the transaction appears in the transaction history.

Starting URL: https://www.globalsqa.com/angularJs-protractor/BankingProject/#/login

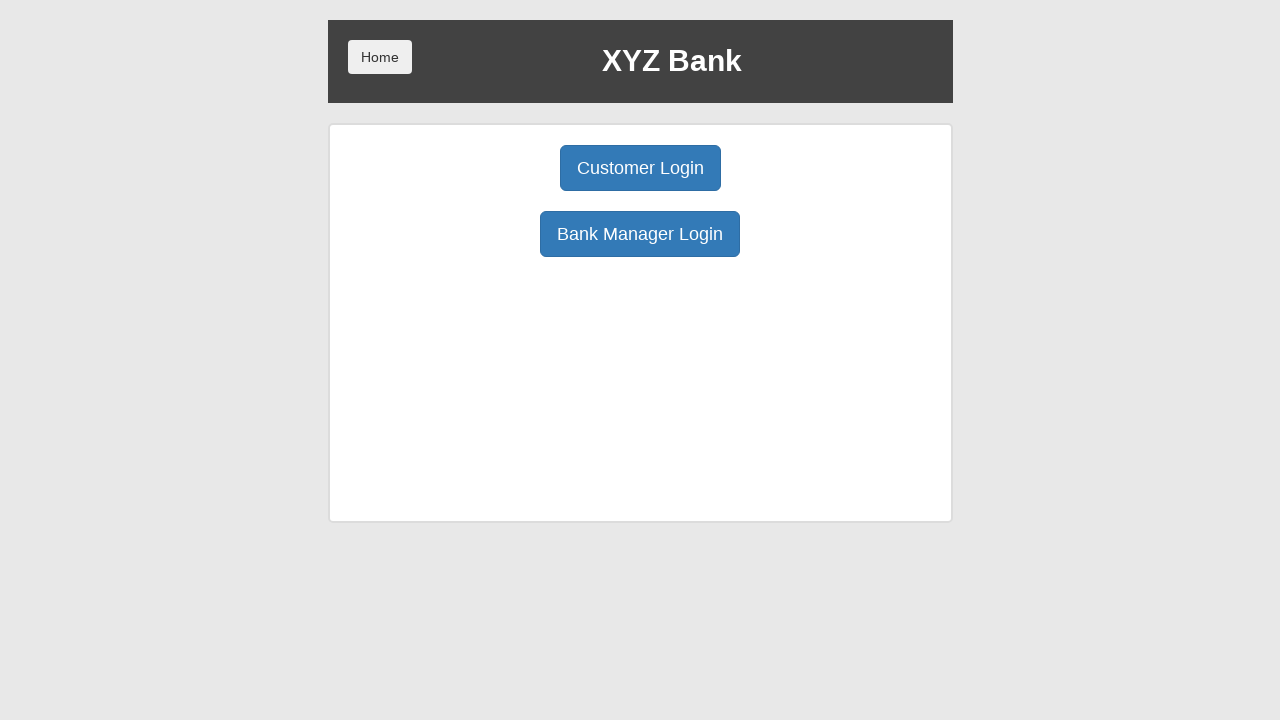

Bank Manager Login button selector ready
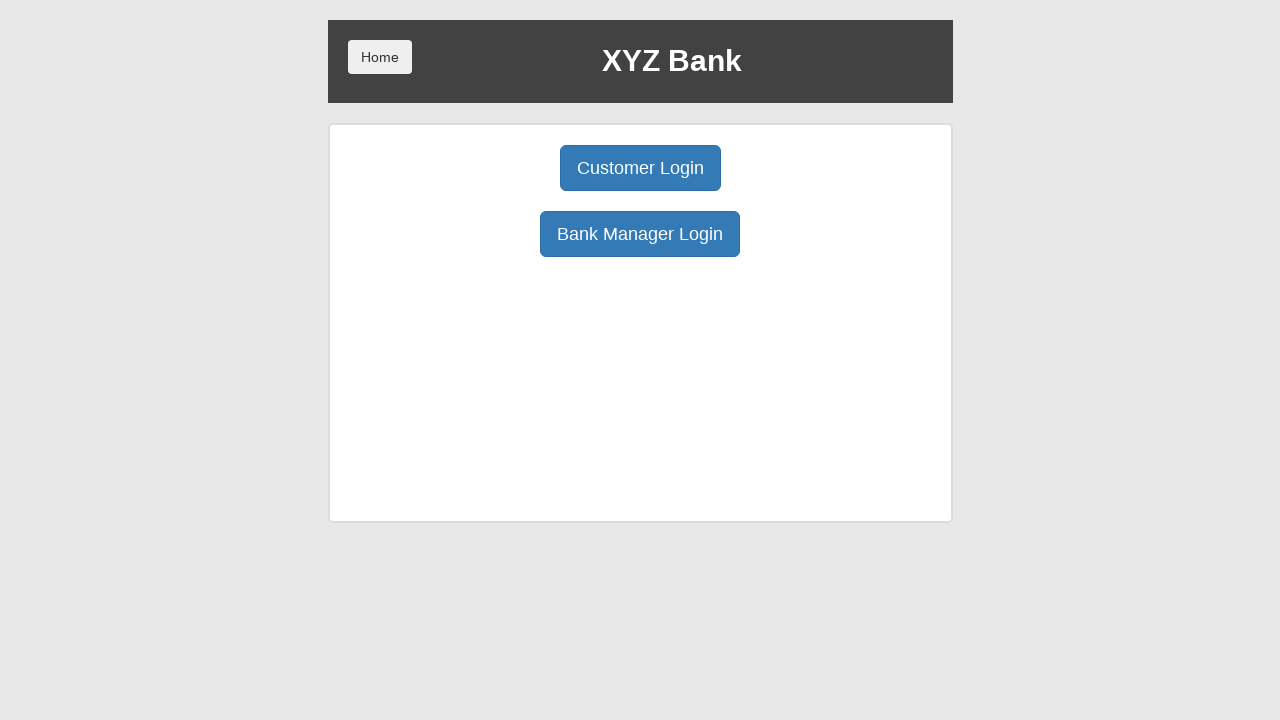

Clicked Bank Manager Login button at (640, 234) on button[ng-click='manager()']
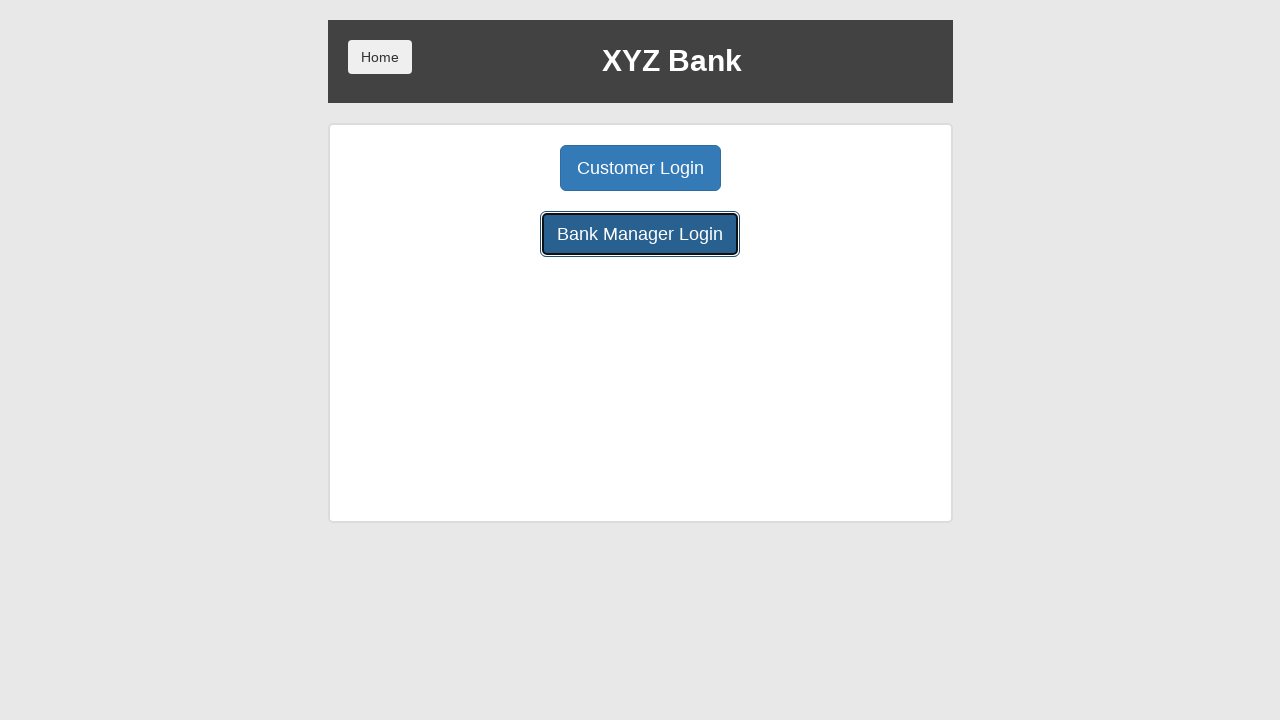

Add Customer button selector ready
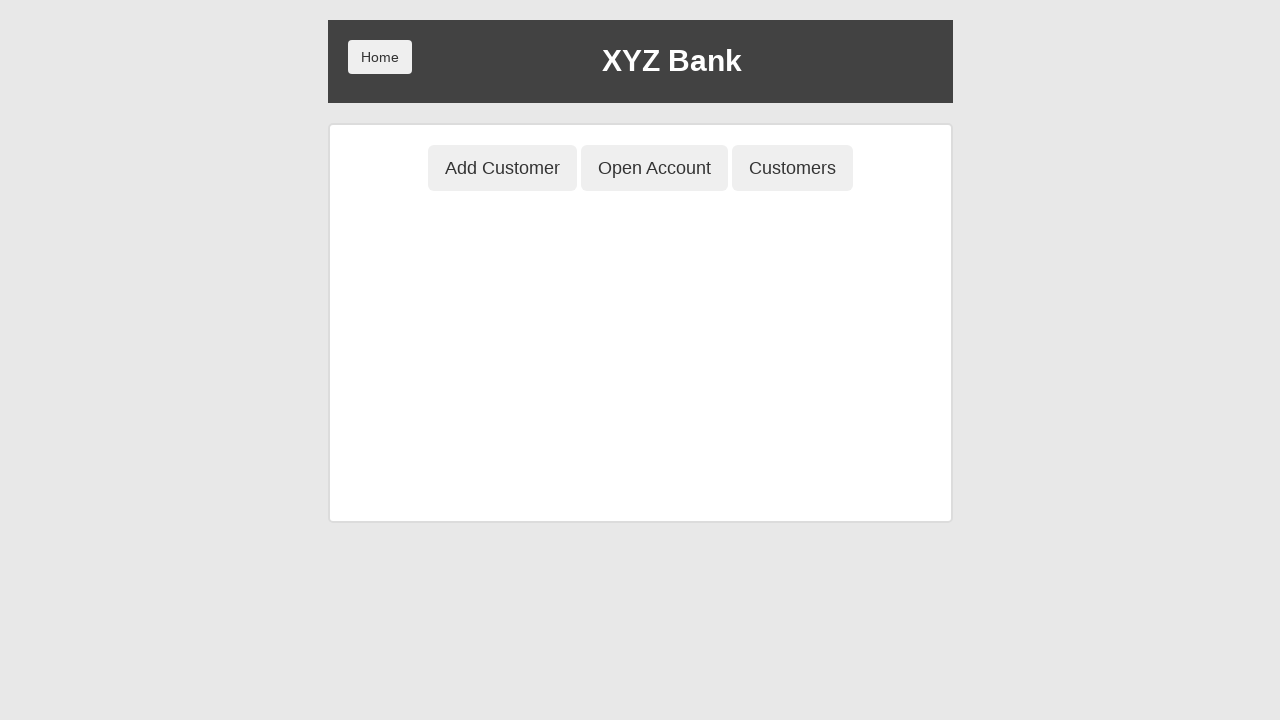

Clicked Add Customer button at (502, 168) on button[ng-click='addCust()']
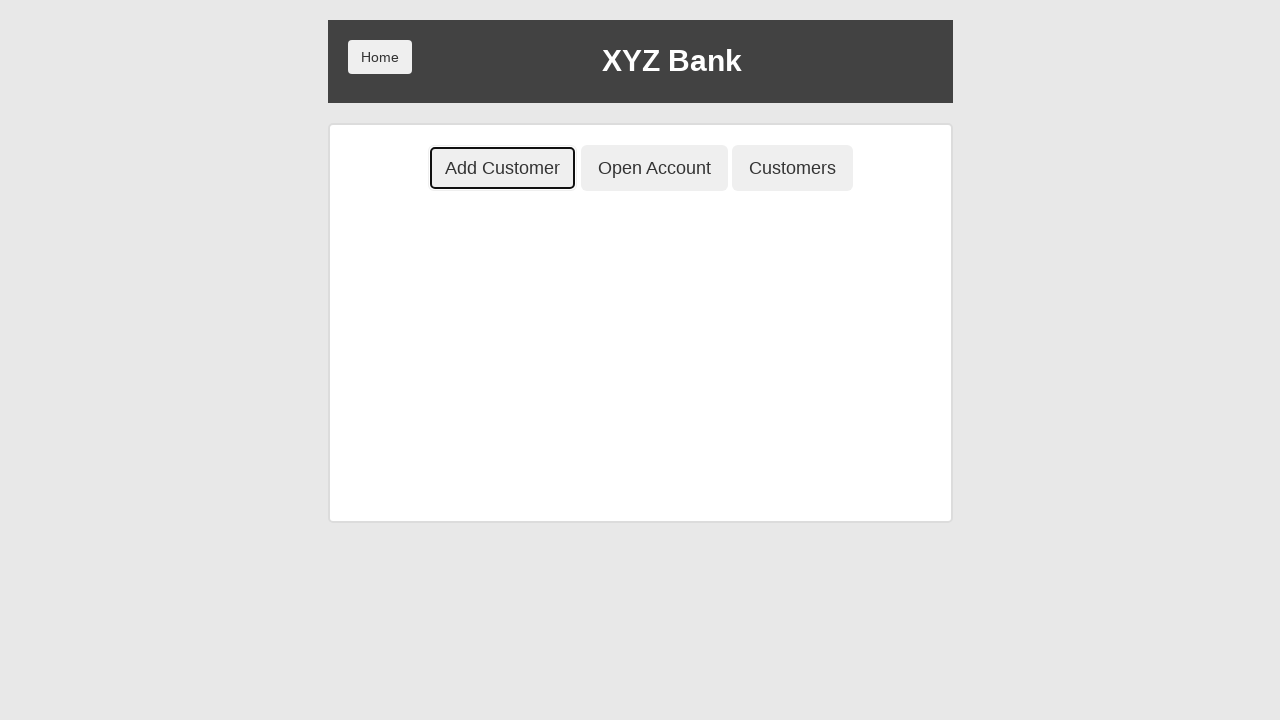

First name input field selector ready
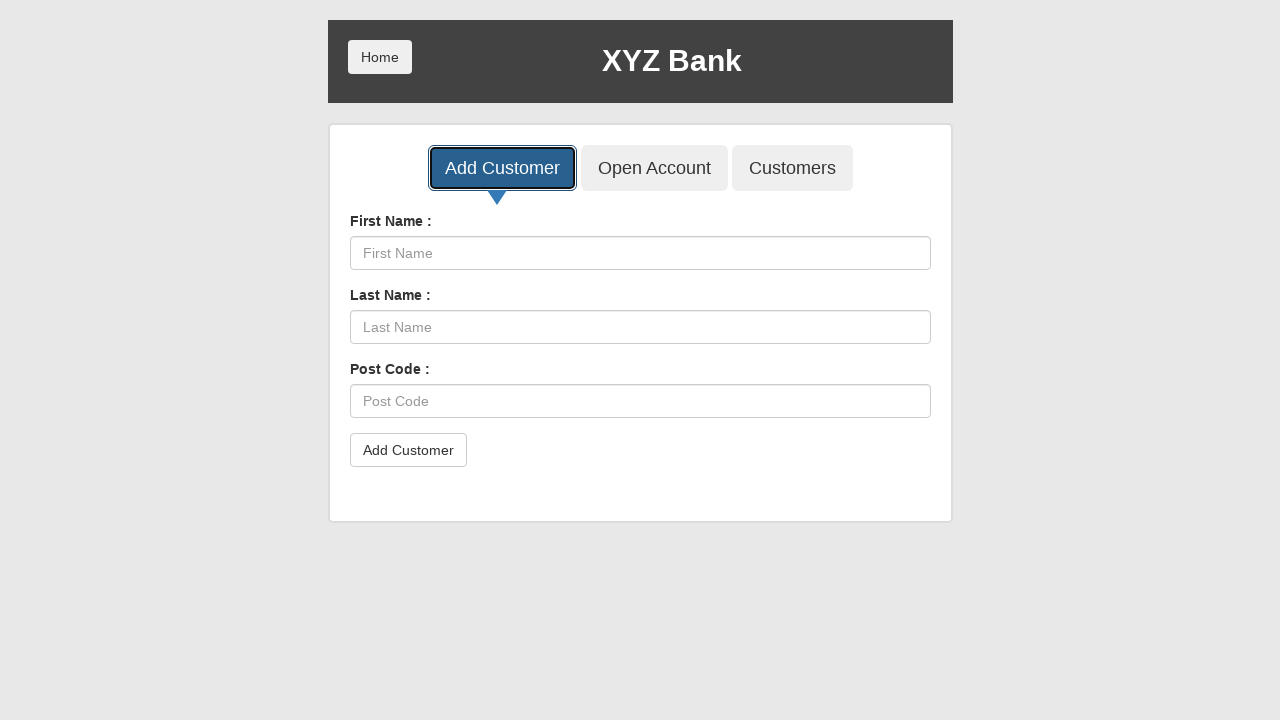

Filled first name field with 'Michael' on input[ng-model='fName']
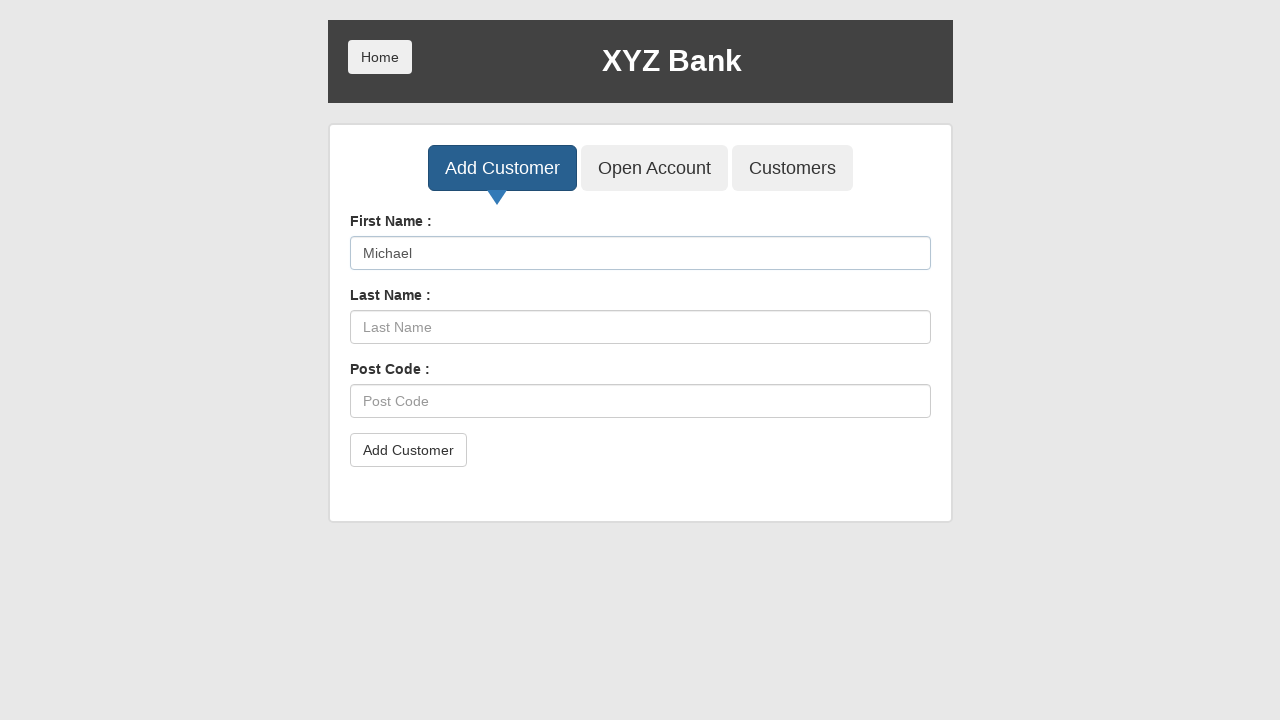

Filled last name field with 'Anderson' on input[ng-model='lName']
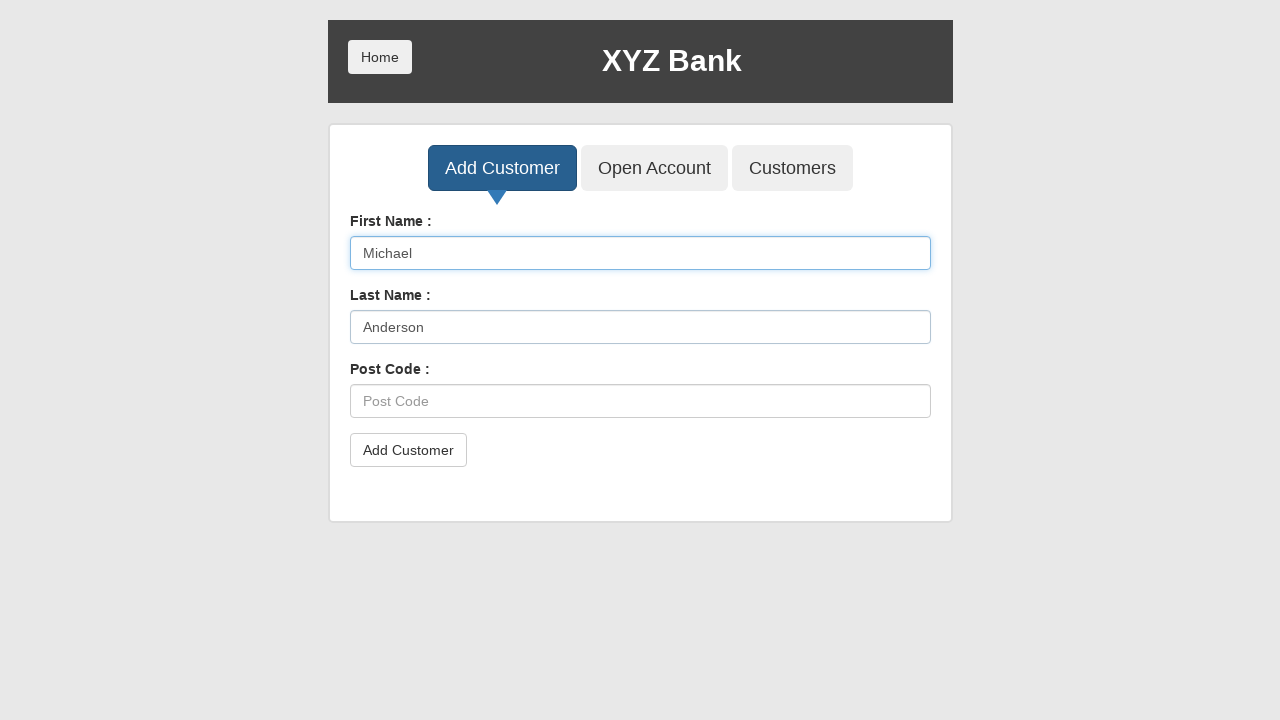

Filled post code field with 'E45678' on input[ng-model='postCd']
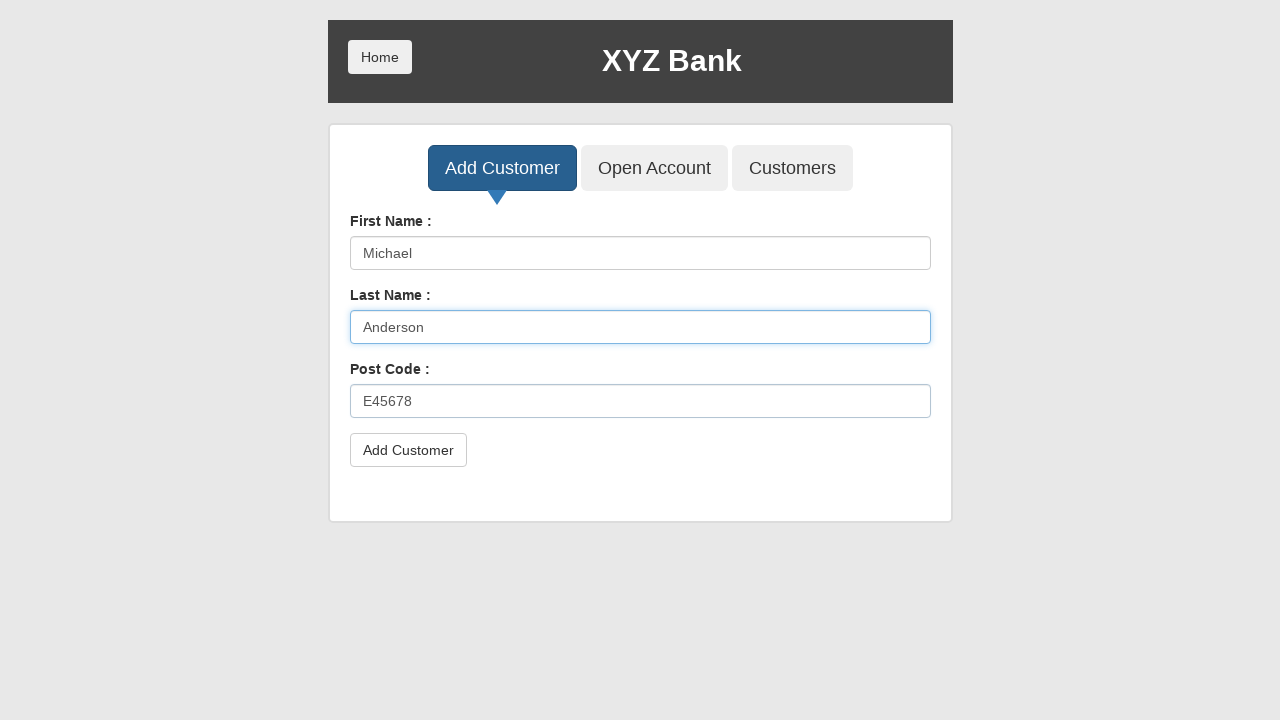

Clicked Add Customer submit button at (408, 450) on button[type='submit']
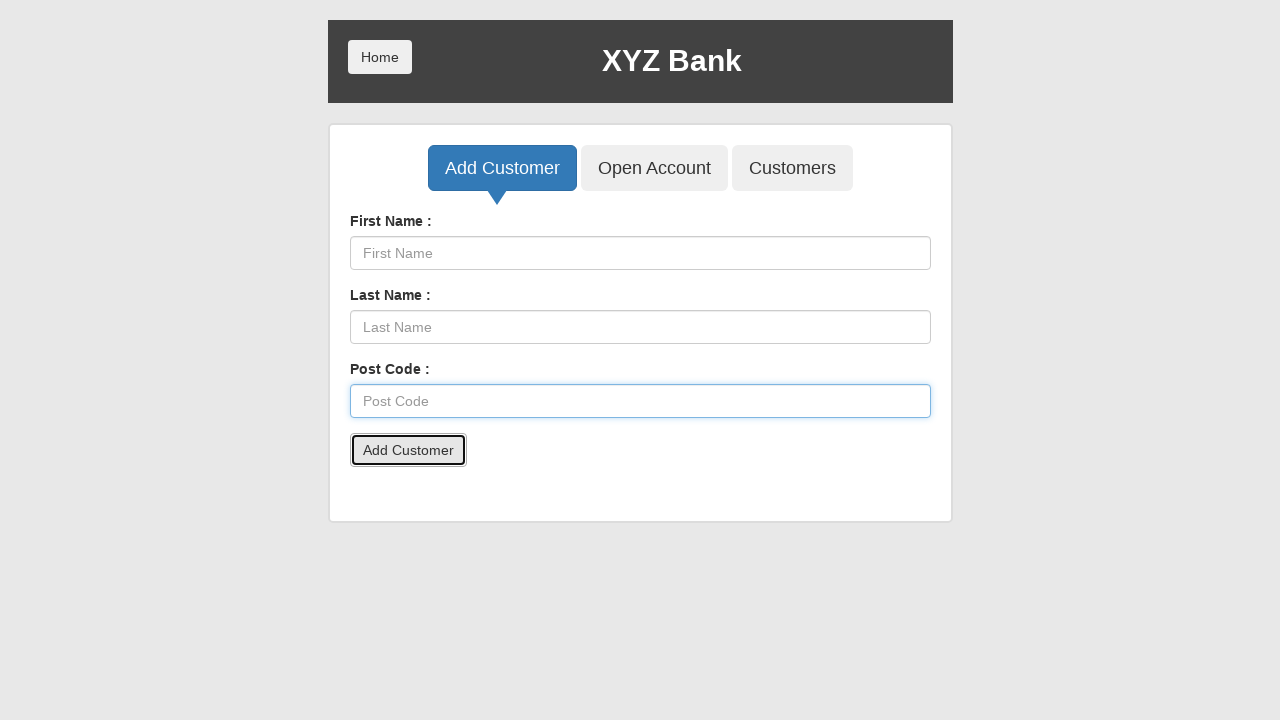

Registered dialog handler to accept alerts
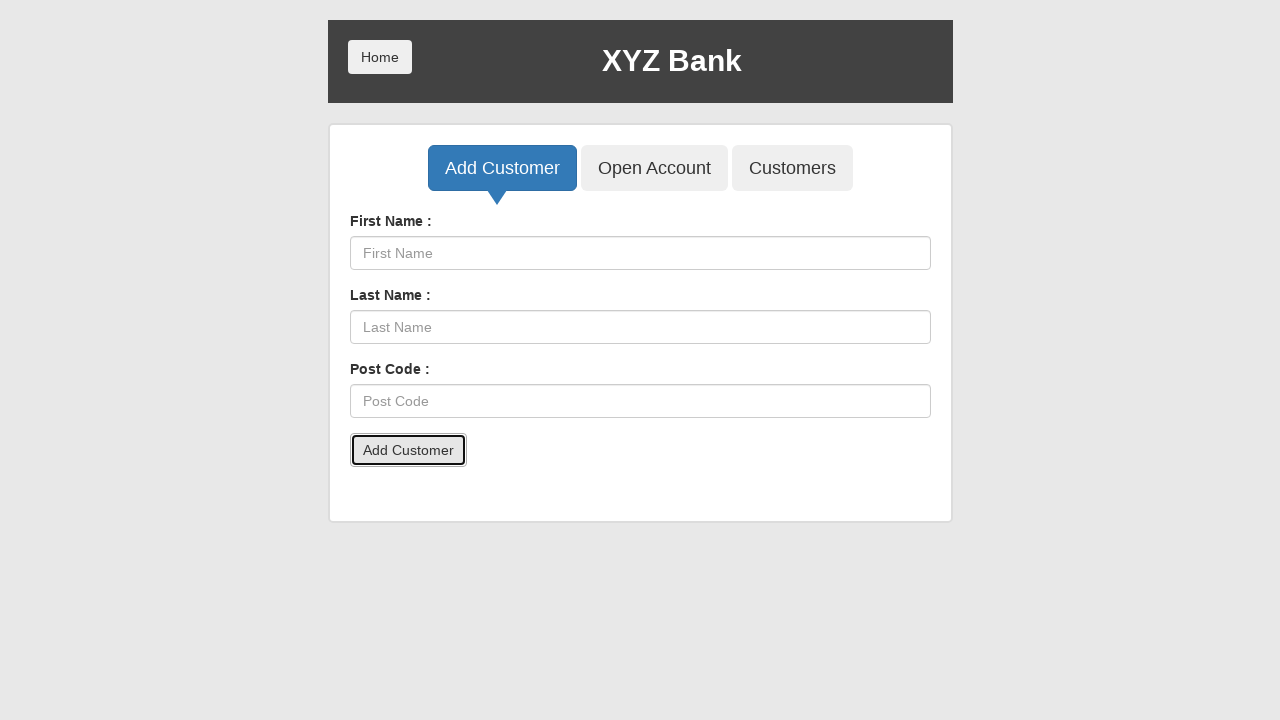

Waited 500ms for alert processing
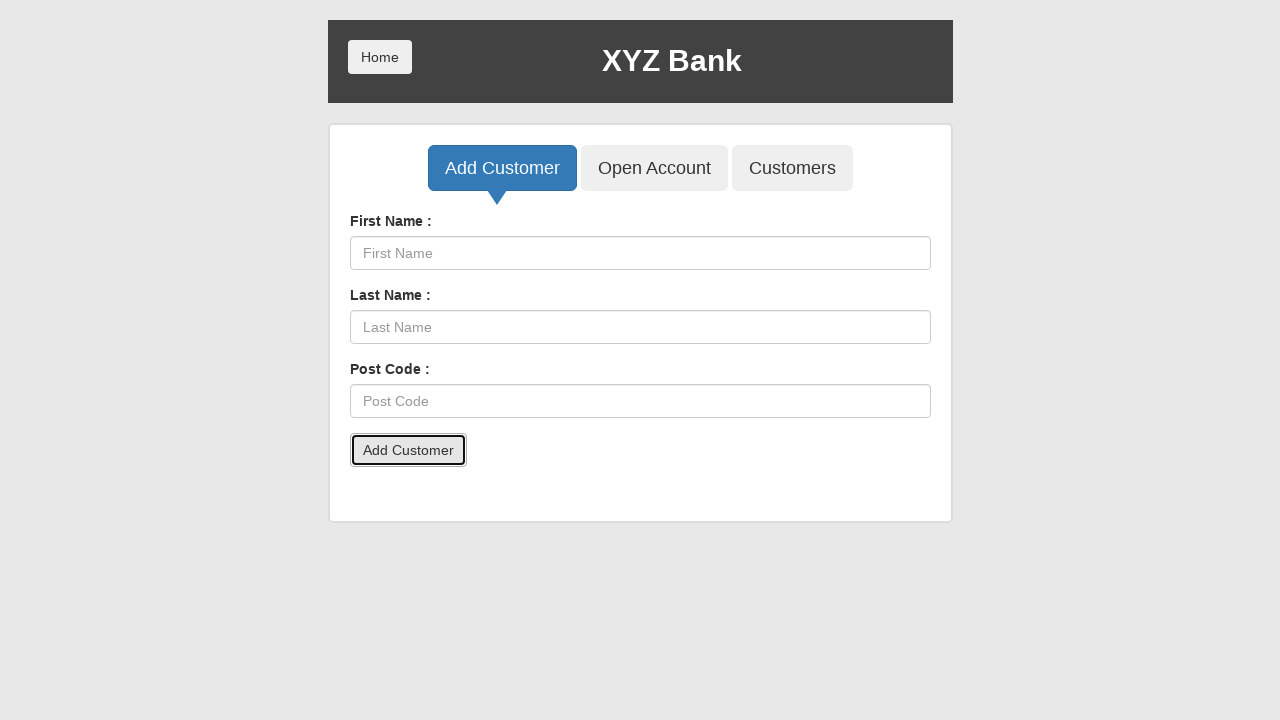

Clicked Customers button to view customer list at (792, 168) on button[ng-click='showCust()']
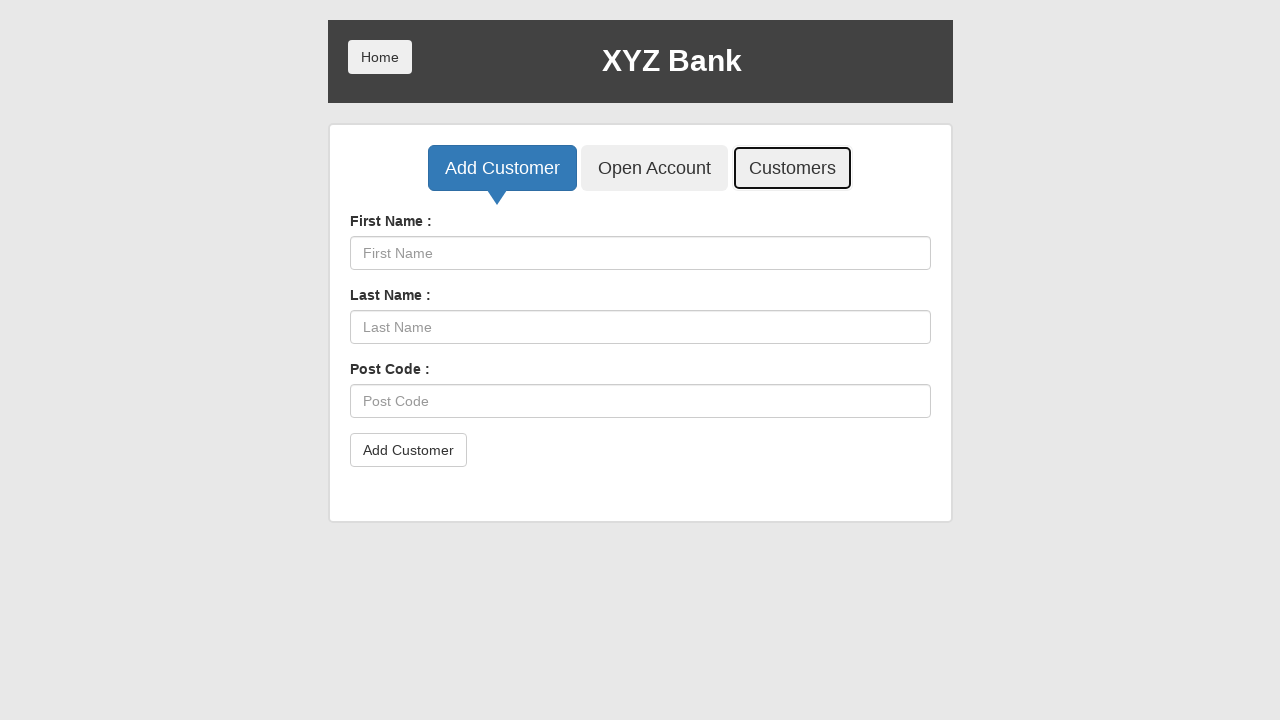

Customer search field selector ready
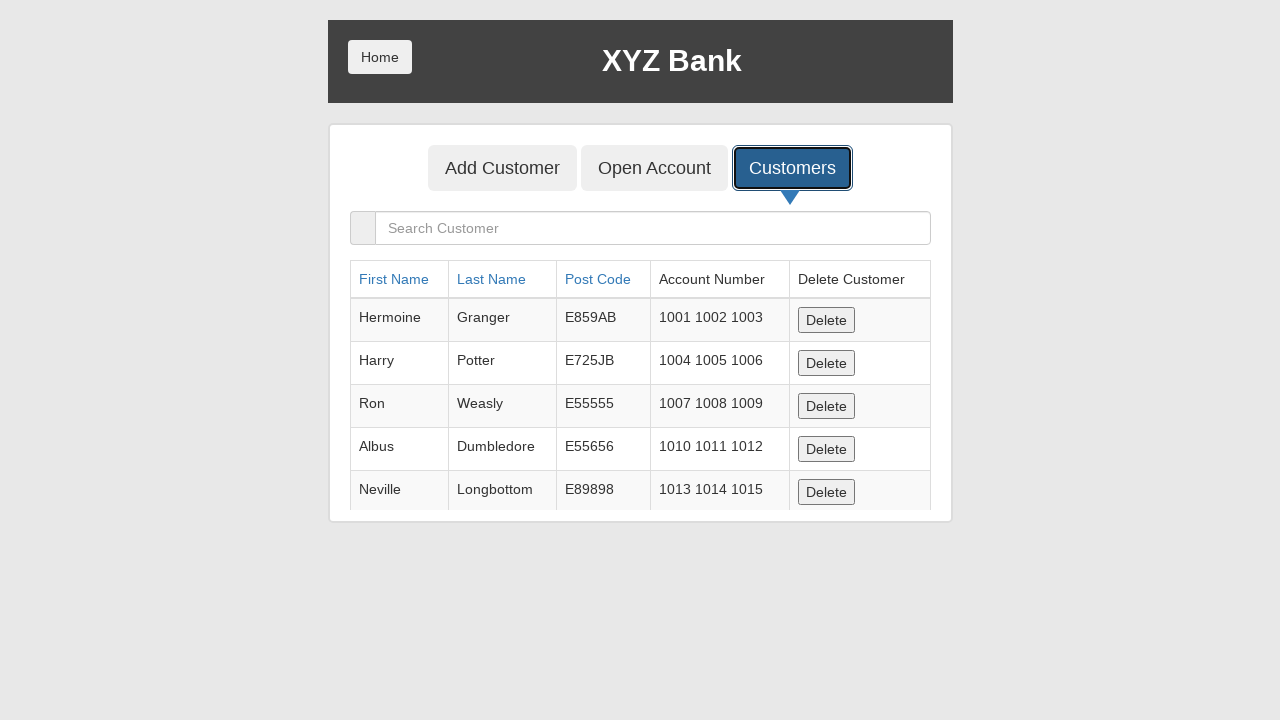

Searched for customer 'Michael' on input[ng-model='searchCustomer']
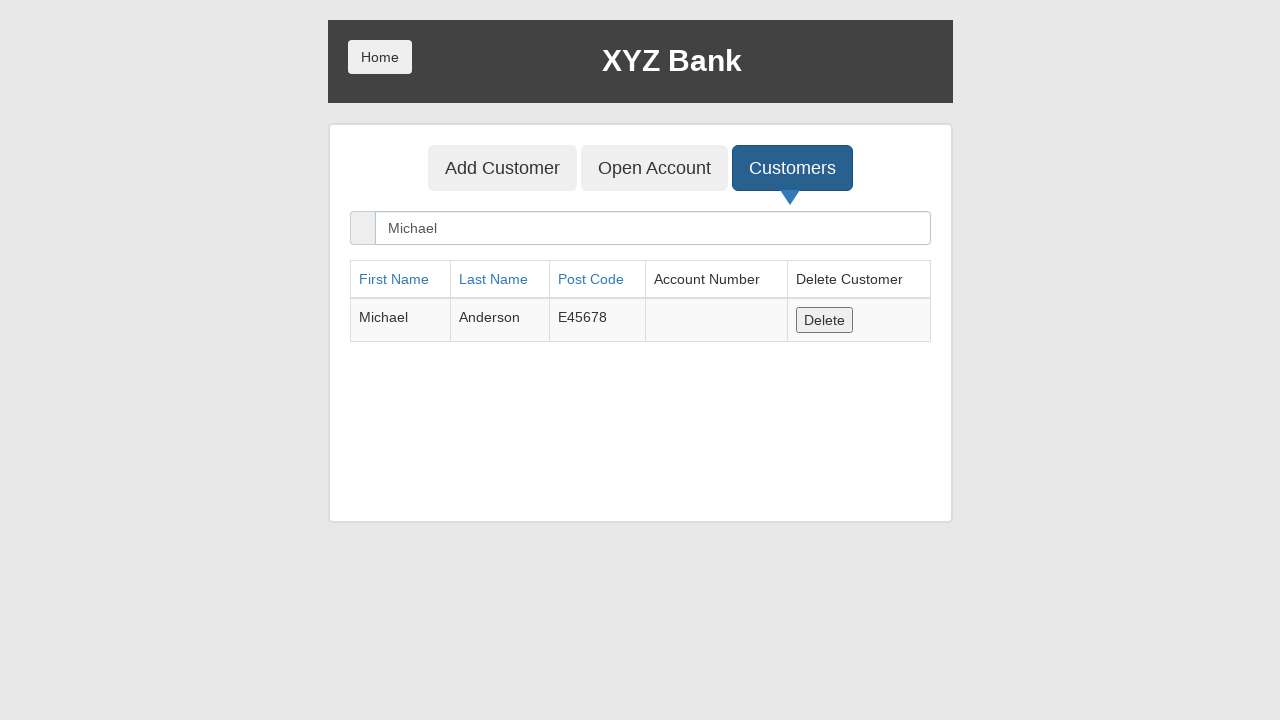

Verified customer 'Michael' appears in customer list
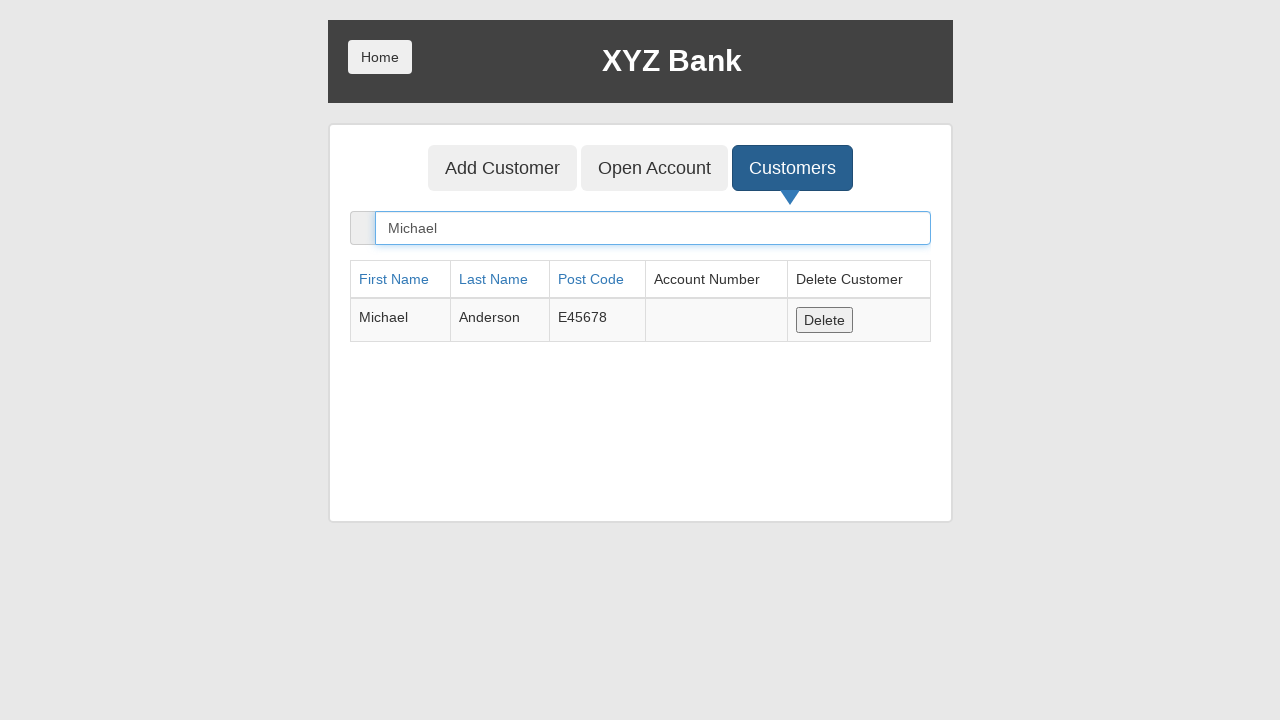

Clicked Open Account button at (654, 168) on button[ng-click='openAccount()']
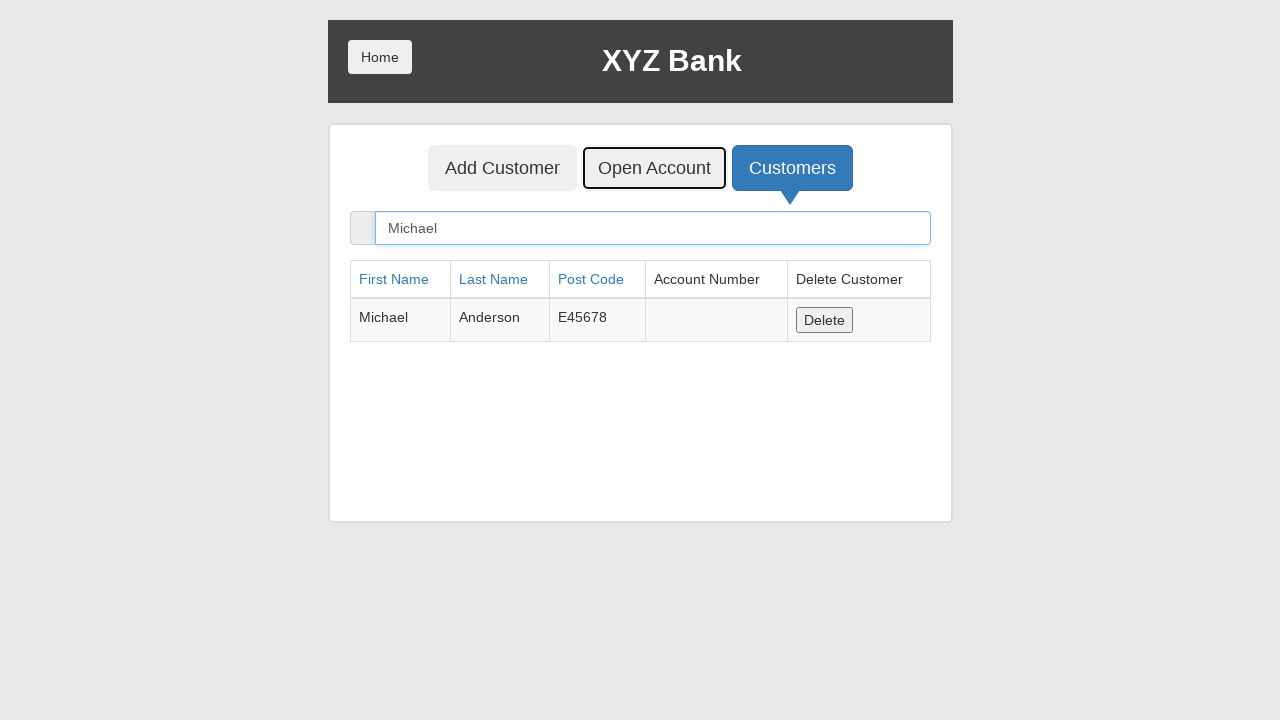

Customer selection dropdown ready
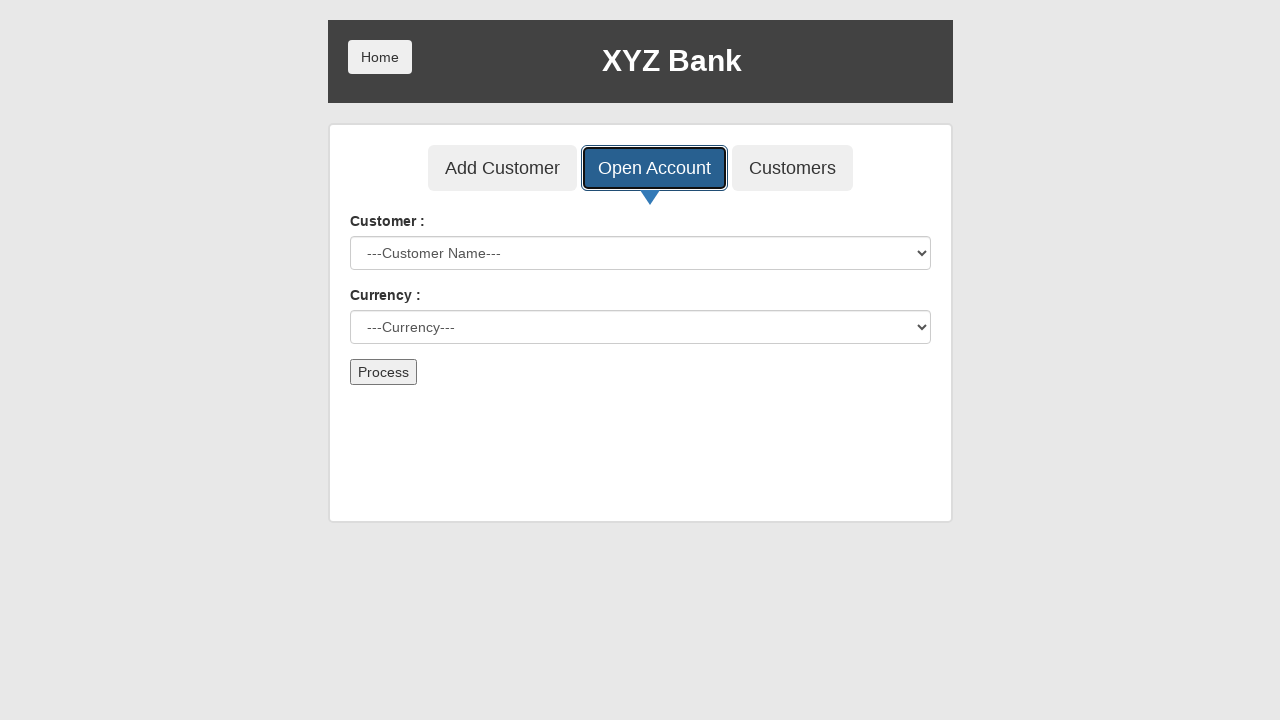

Selected customer 'Michael Anderson' from dropdown on #userSelect
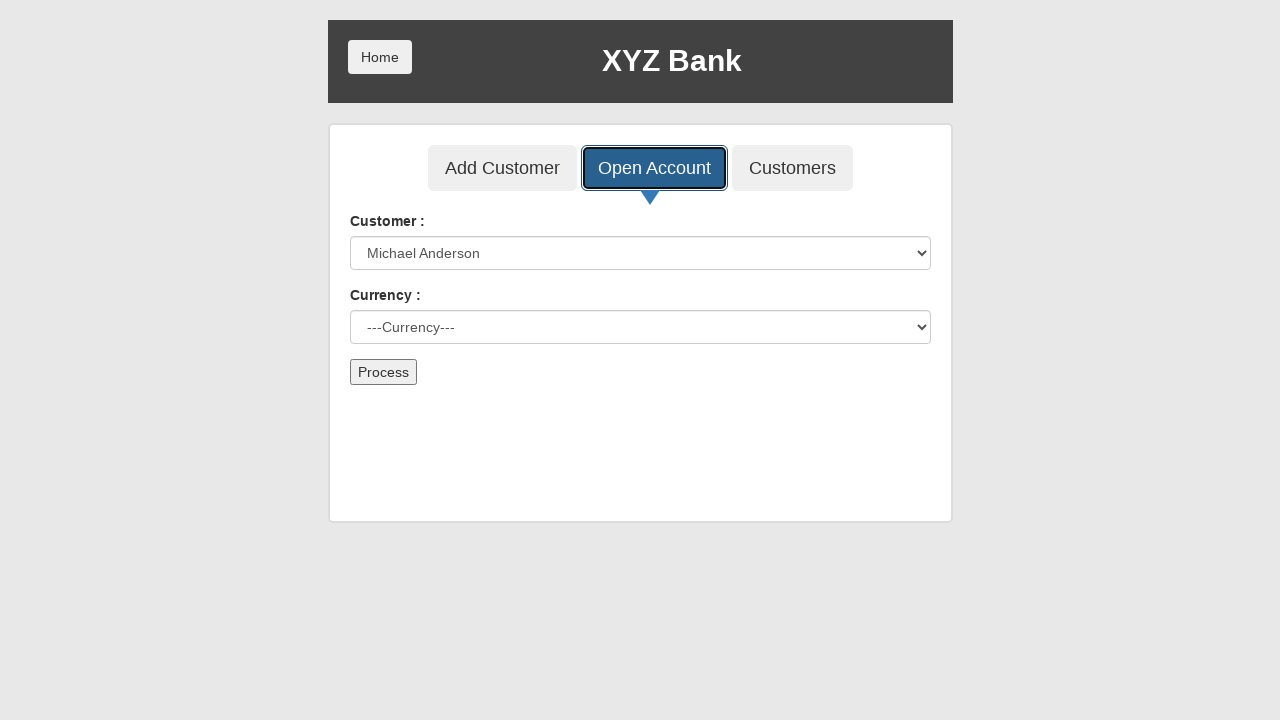

Selected currency 'Dollar' on #currency
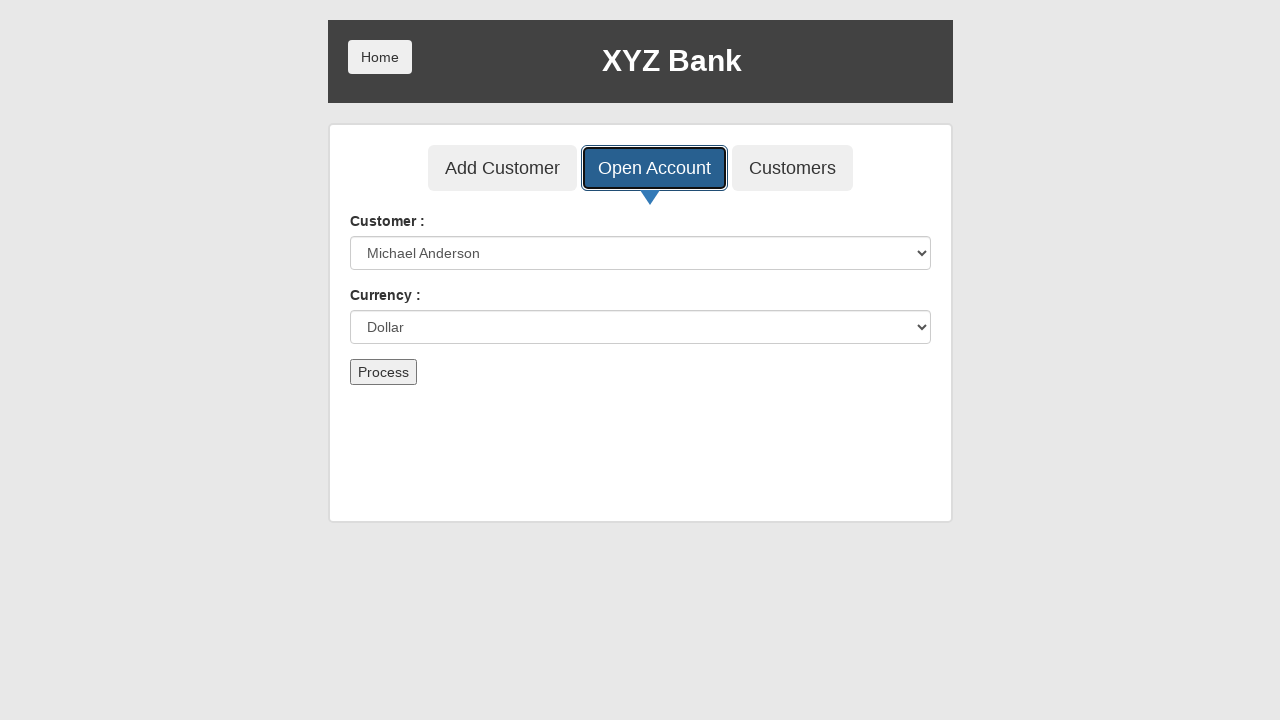

Clicked Process button to create account at (383, 372) on xpath=//button[text()='Process']
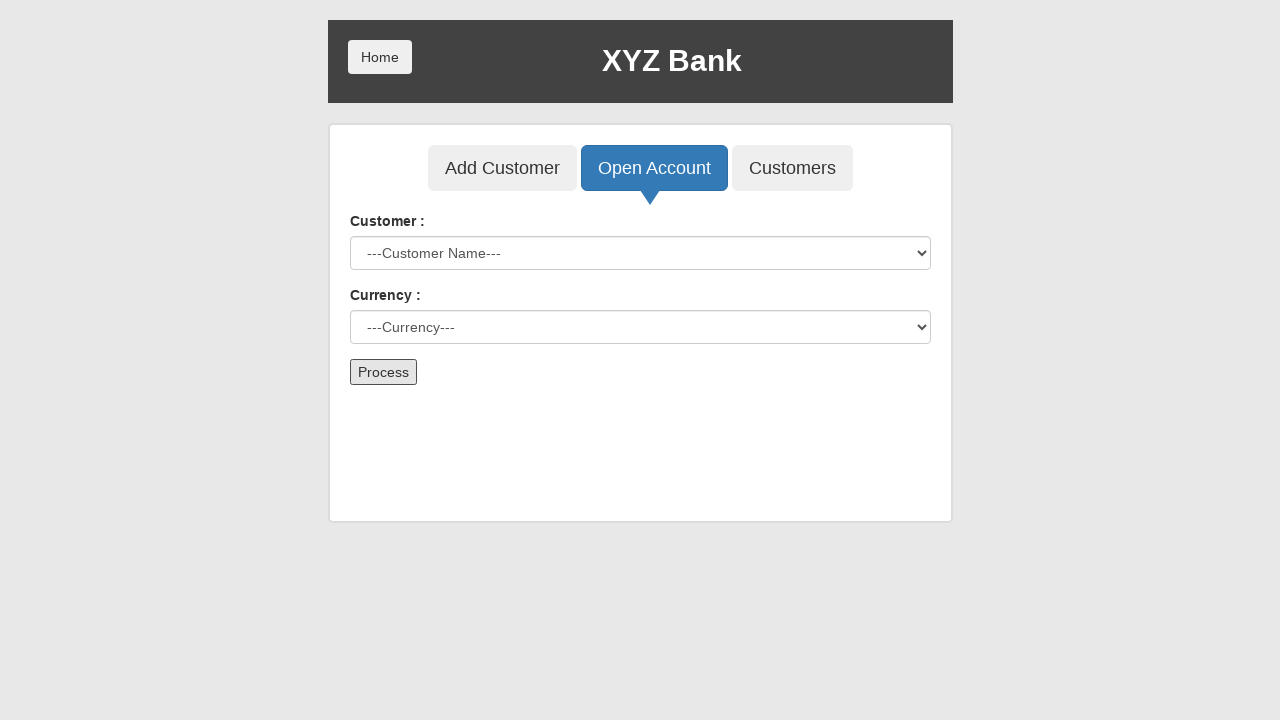

Waited 500ms for account creation alert
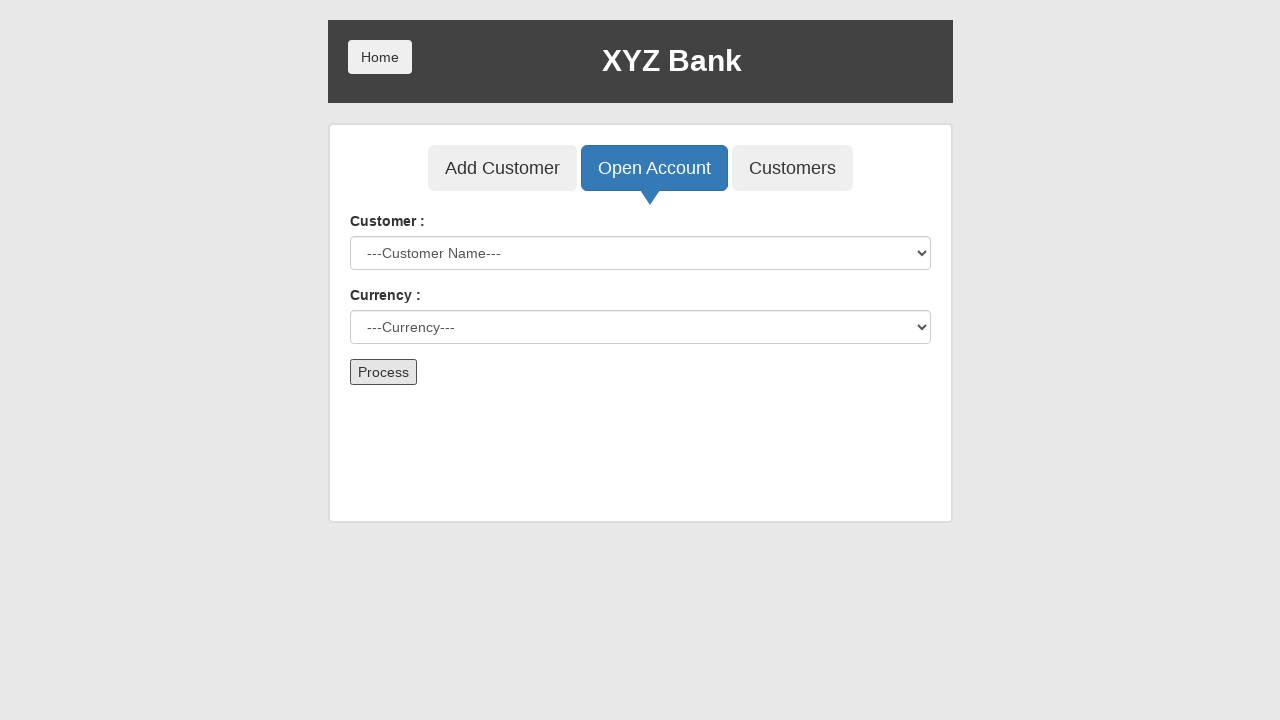

Customers button selector ready after account creation
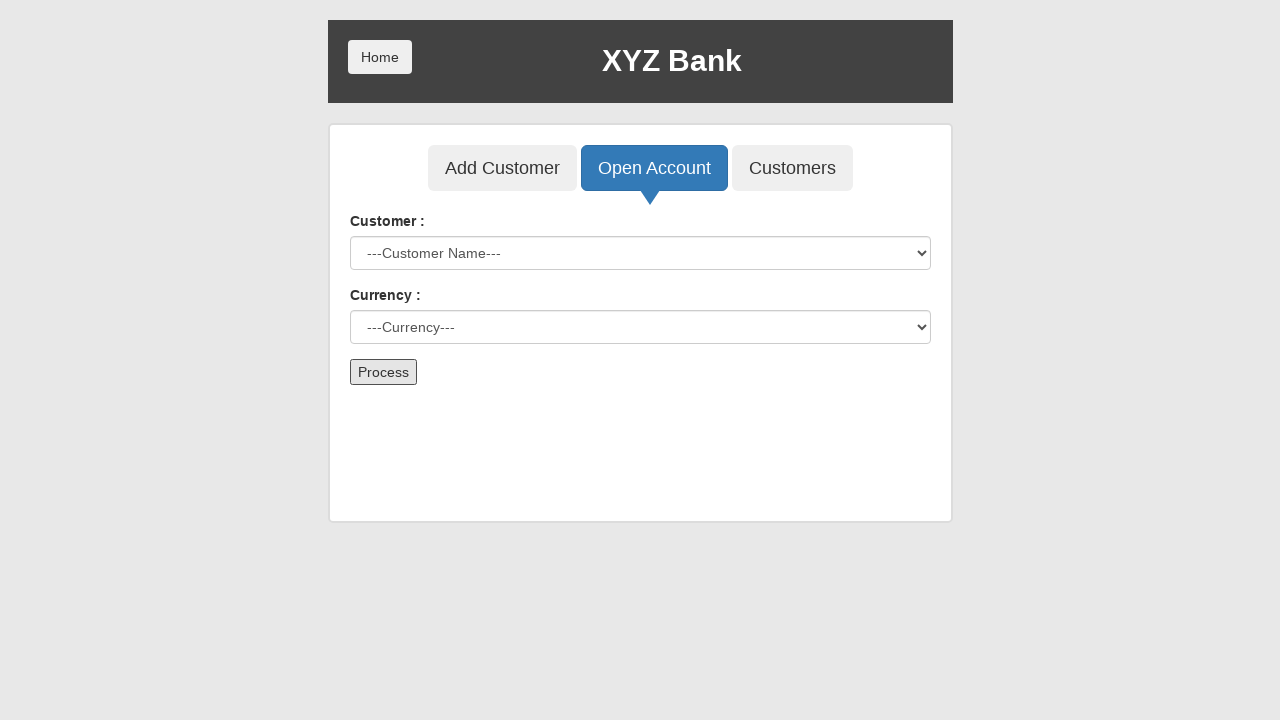

Clicked Customers button to verify new account at (792, 168) on button[ng-click='showCust()']
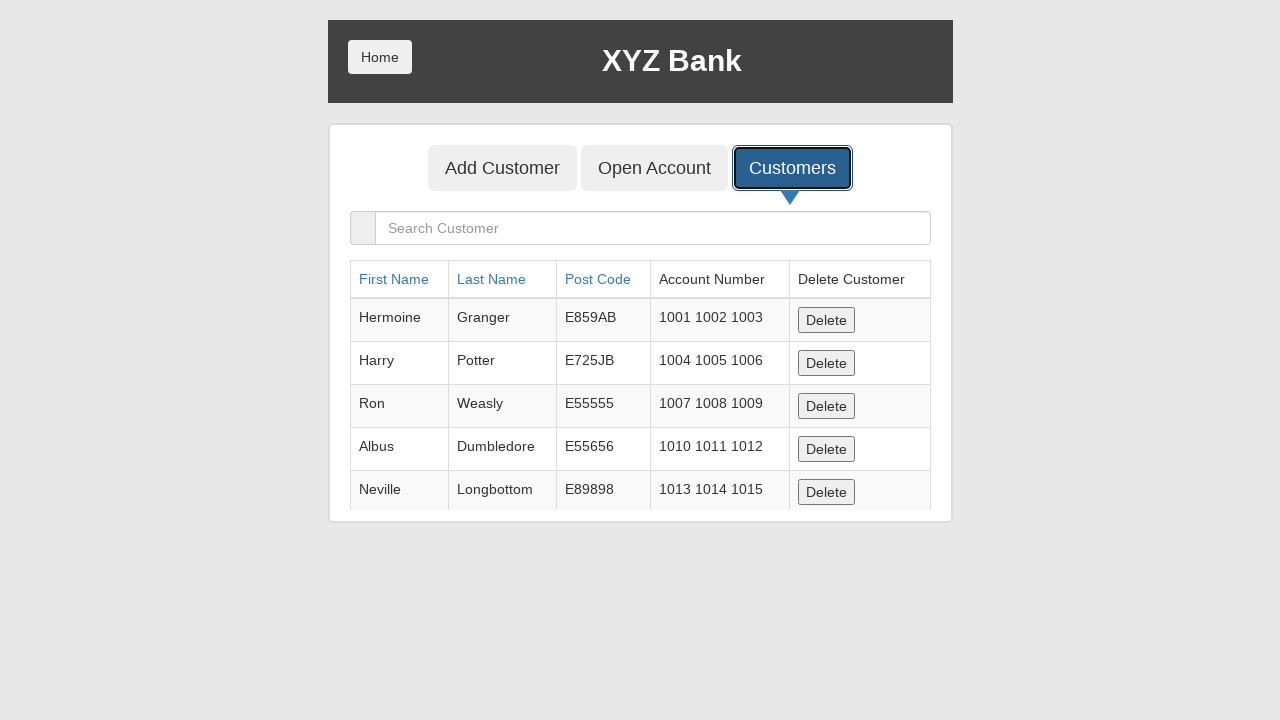

Customer search field ready for verification
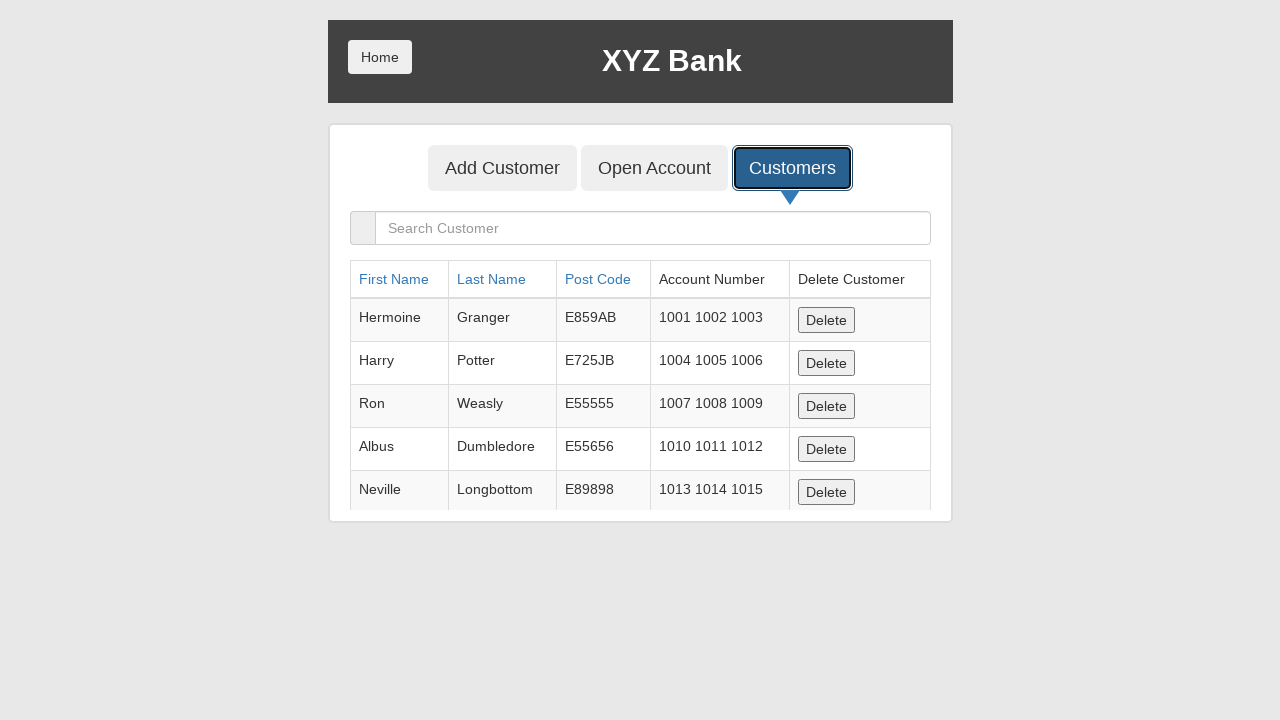

Searched for customer with last name 'Anderson' to verify account creation on input[ng-model='searchCustomer']
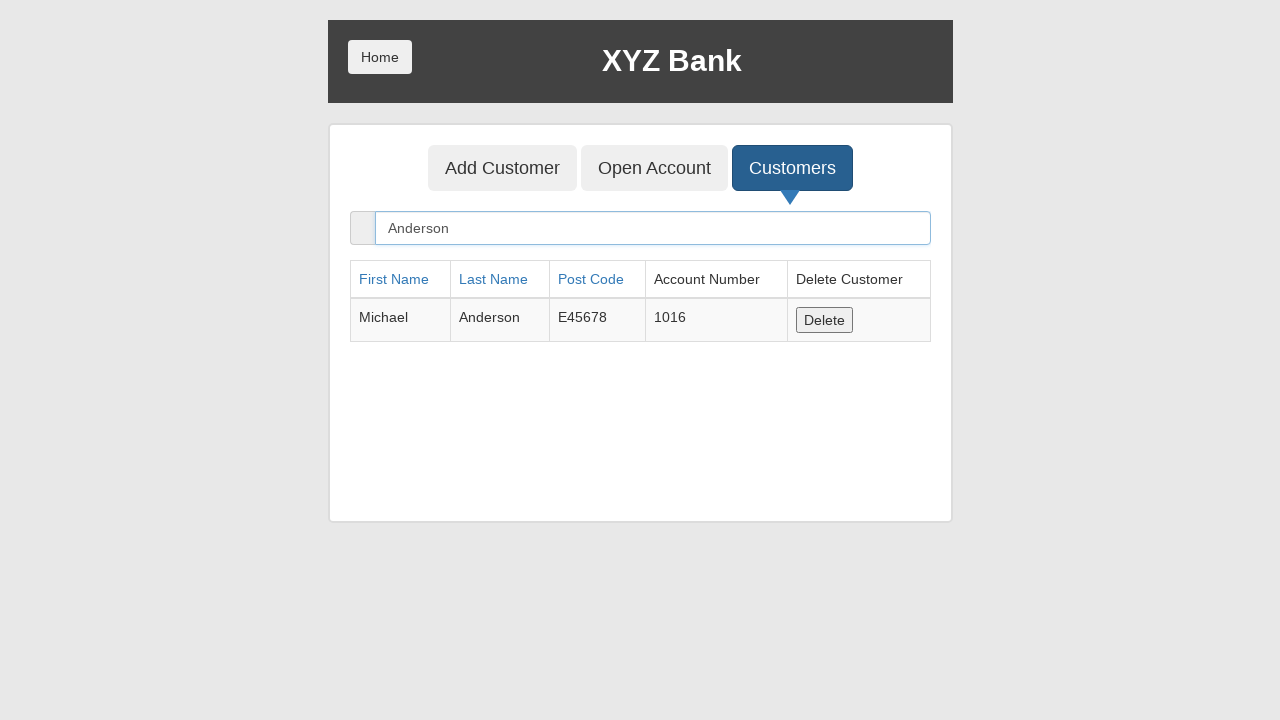

Clicked Home button to return to login page at (380, 57) on xpath=//button[text()='Home']
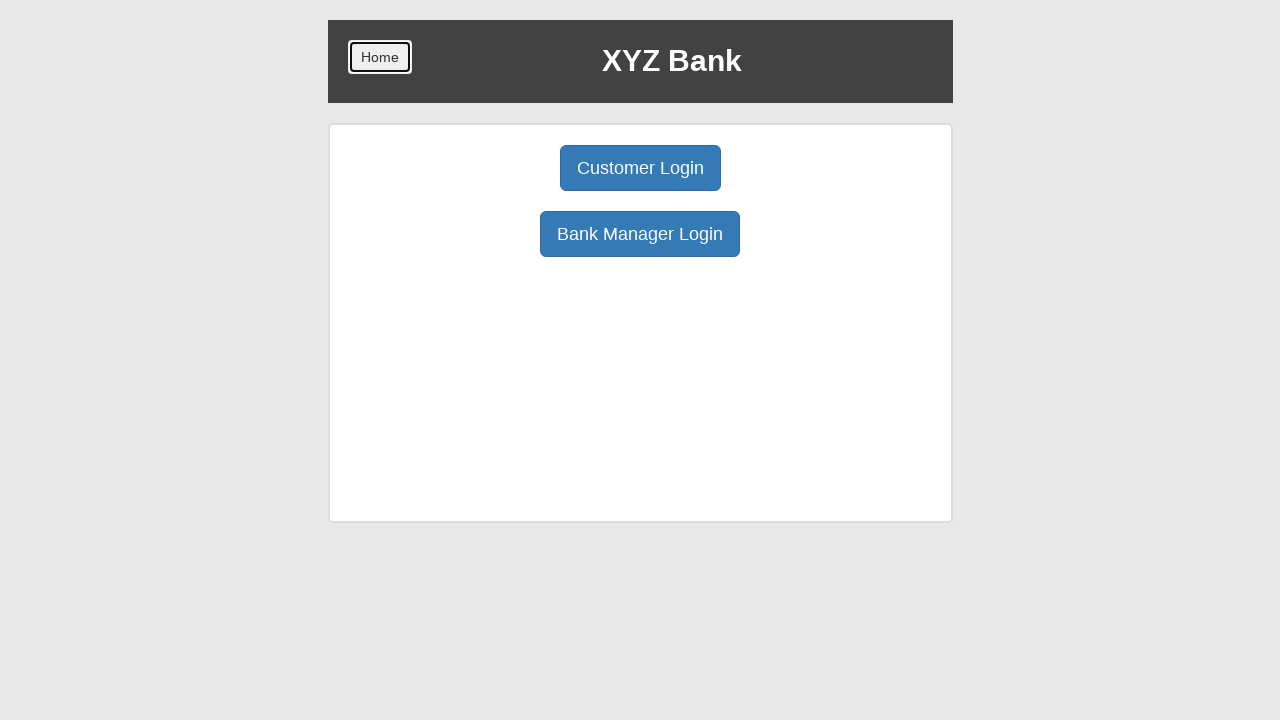

Customer Login button selector ready
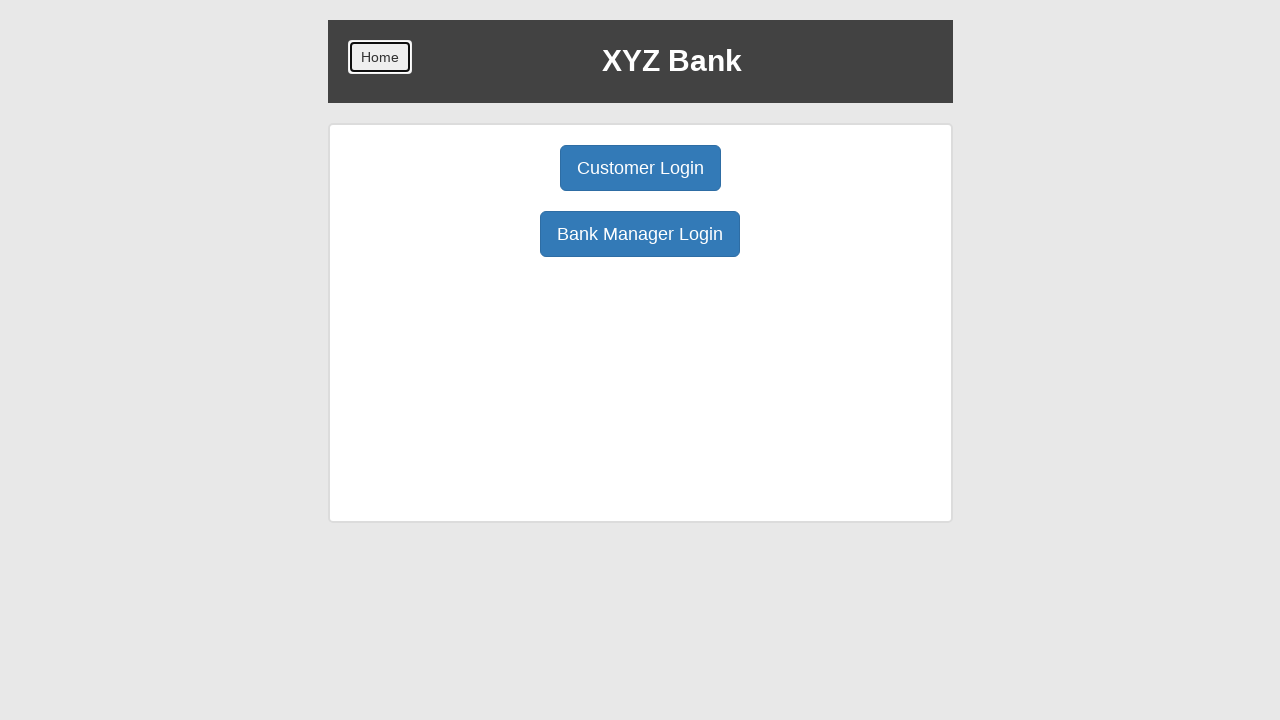

Clicked Customer Login button at (640, 168) on xpath=//button[text()='Customer Login']
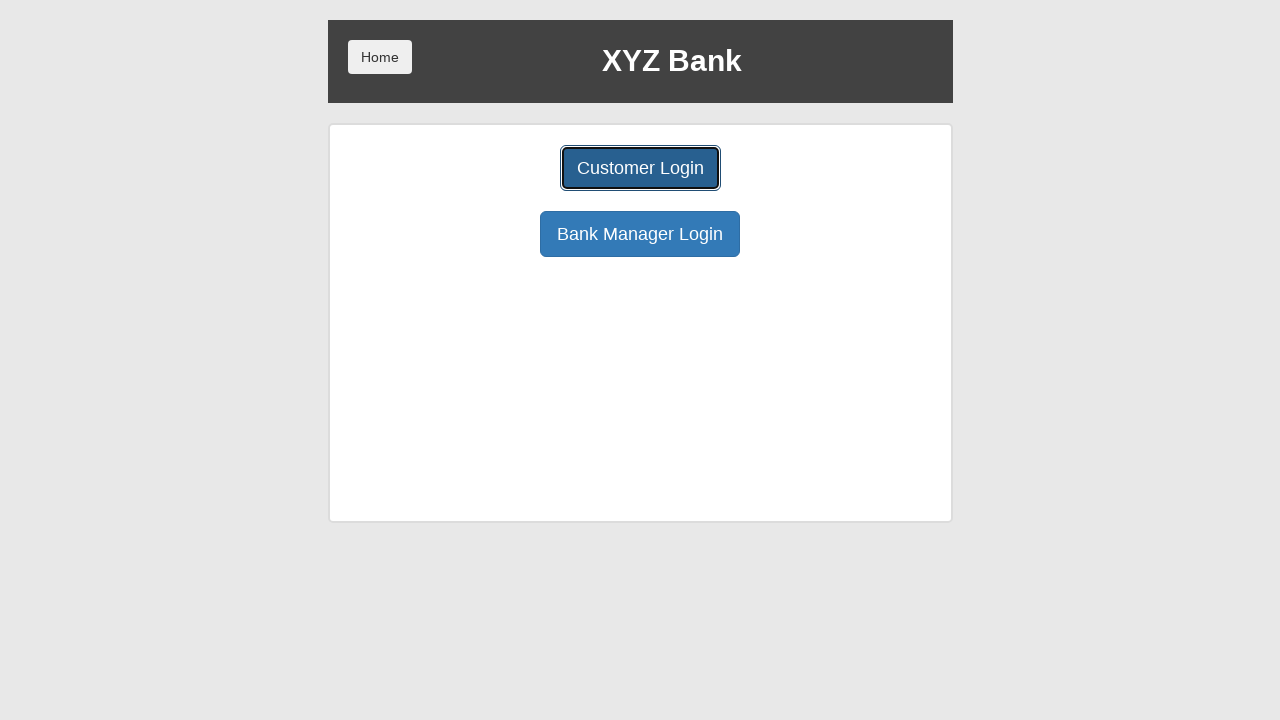

Customer selection dropdown ready for login
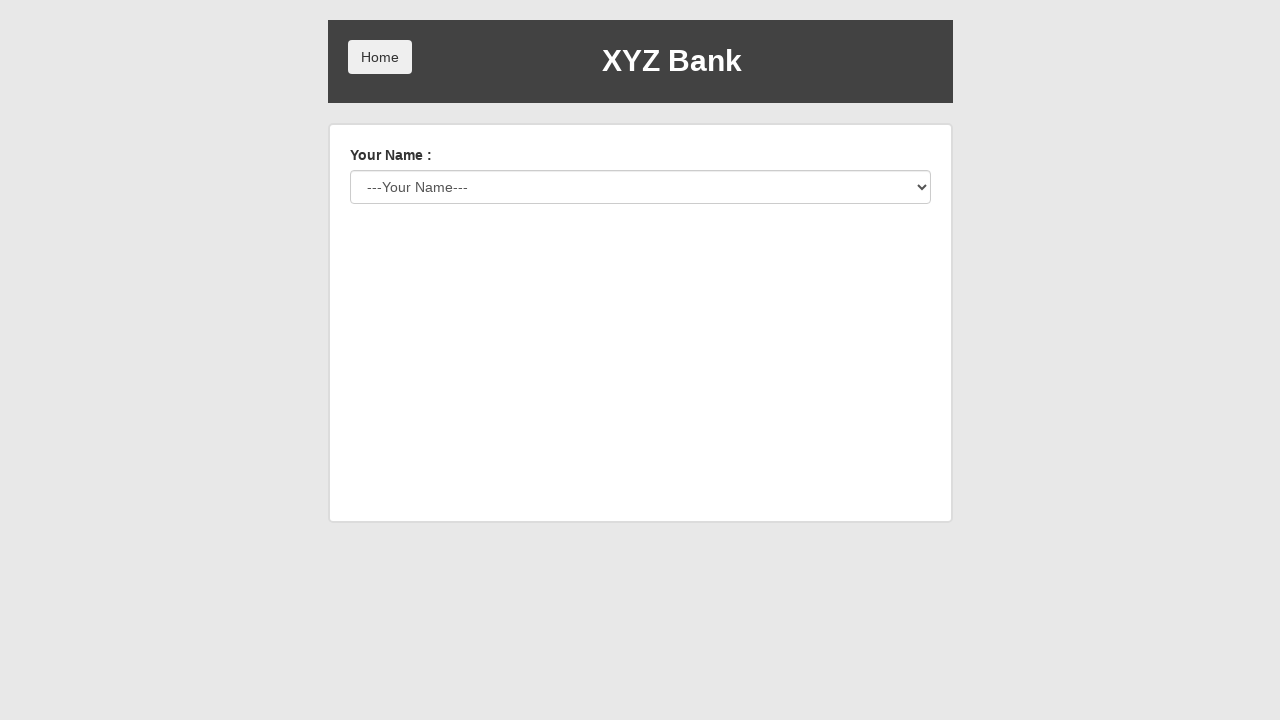

Selected customer 'Michael Anderson' for login on #userSelect
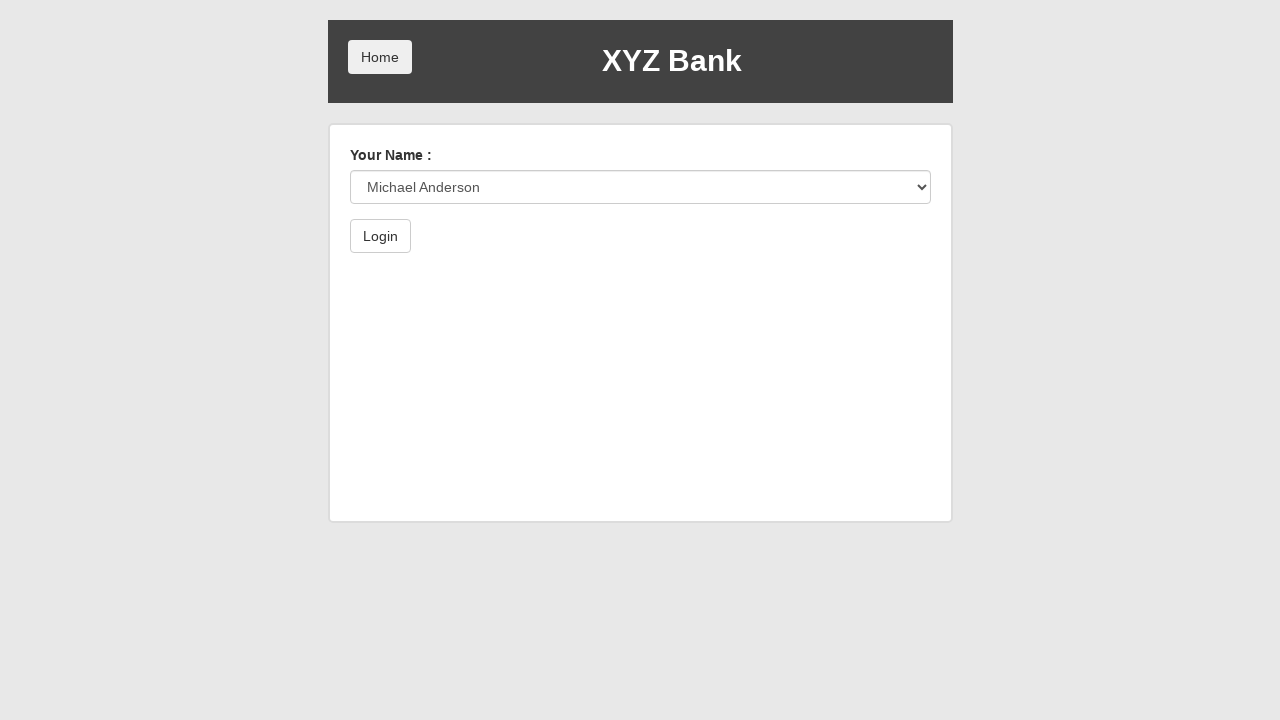

Clicked Login button to access customer account at (380, 236) on xpath=//button[text()='Login']
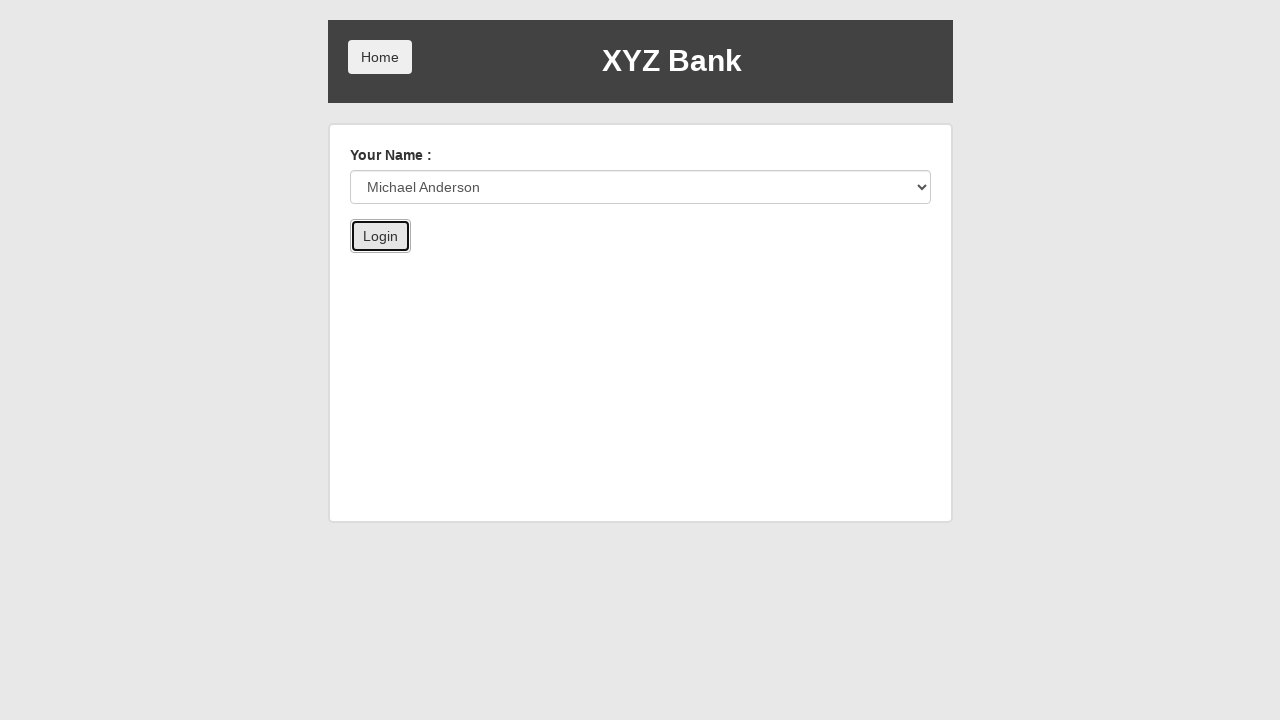

Deposit button selector ready
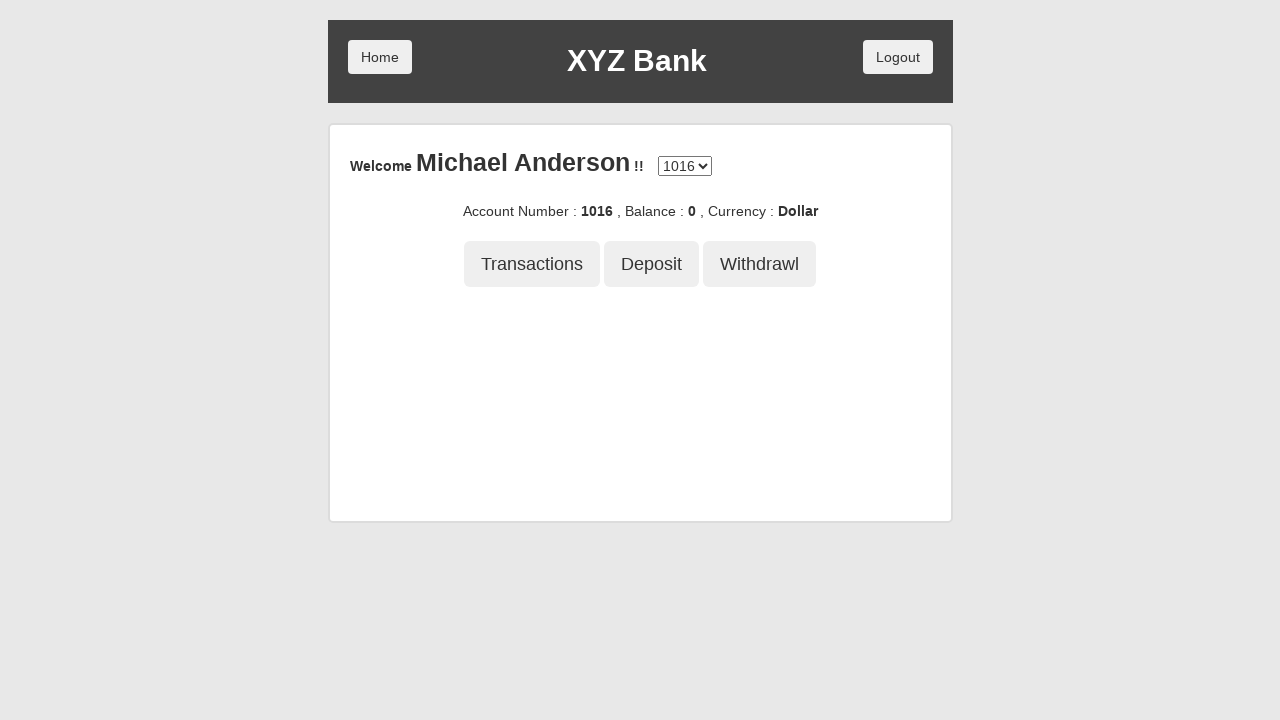

Clicked Deposit tab at (652, 264) on button[ng-click='deposit()']
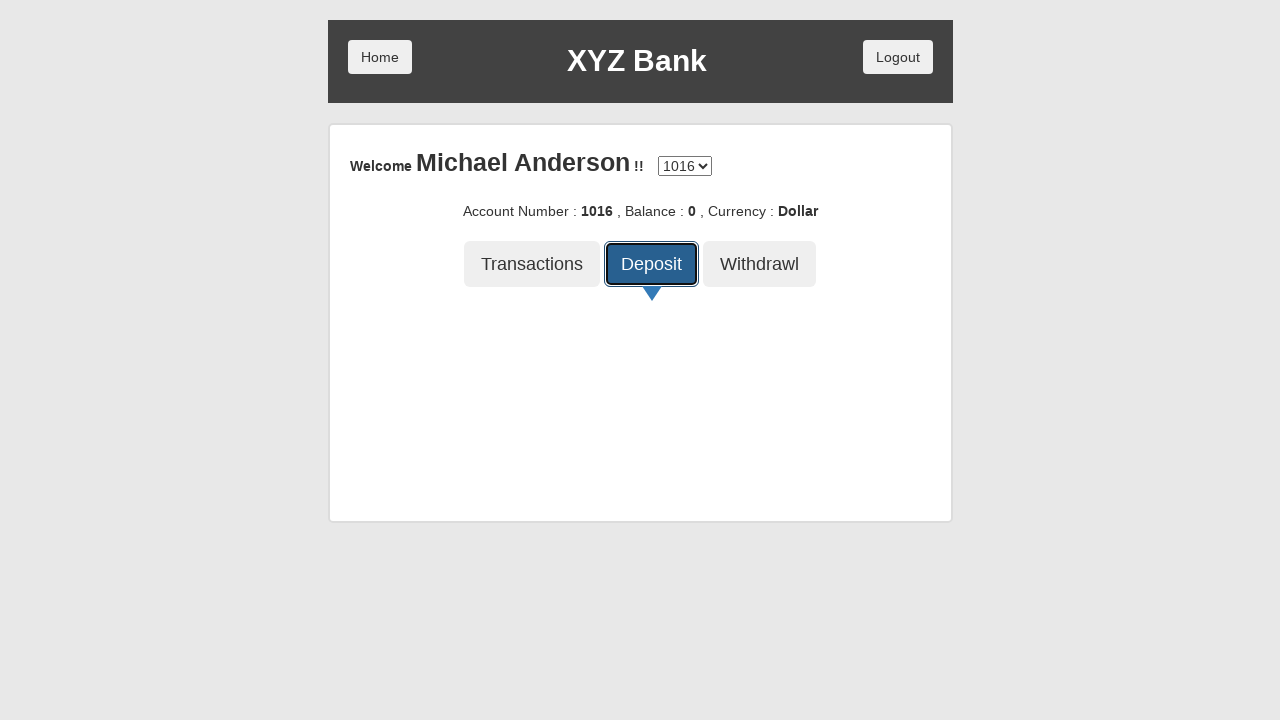

Deposit amount input field selector ready
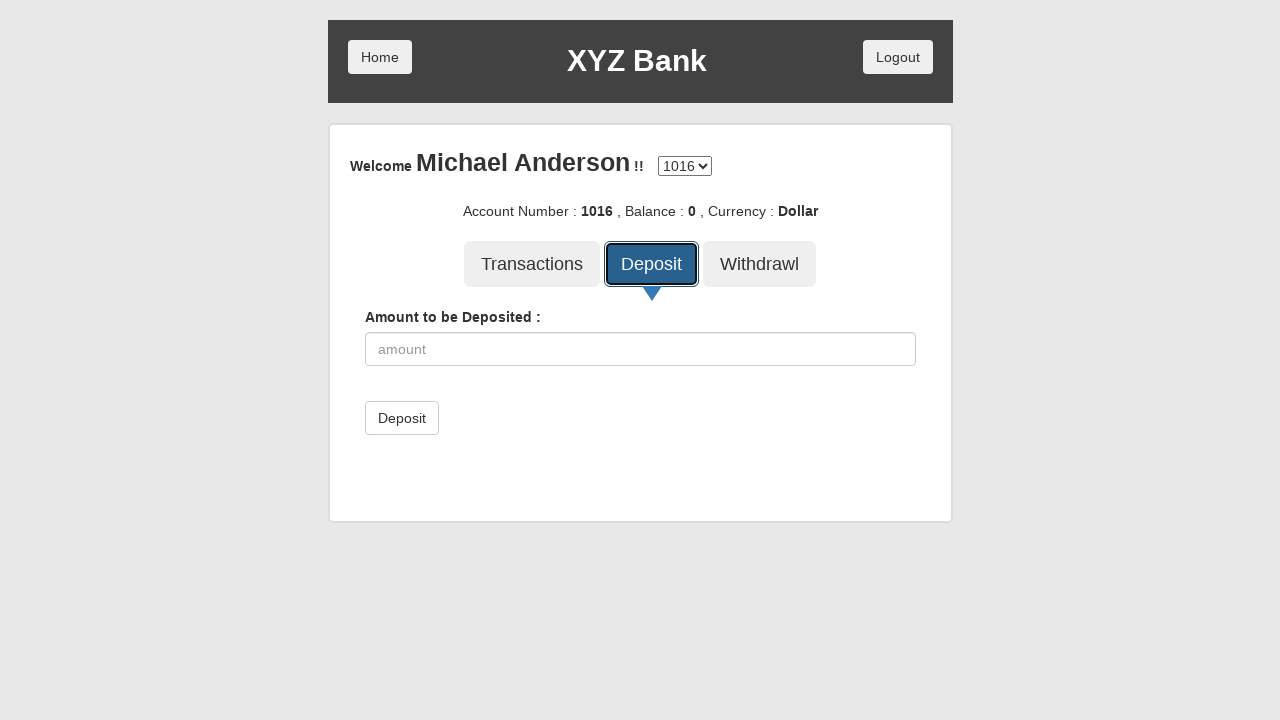

Entered deposit amount '5000' on input[ng-model='amount']
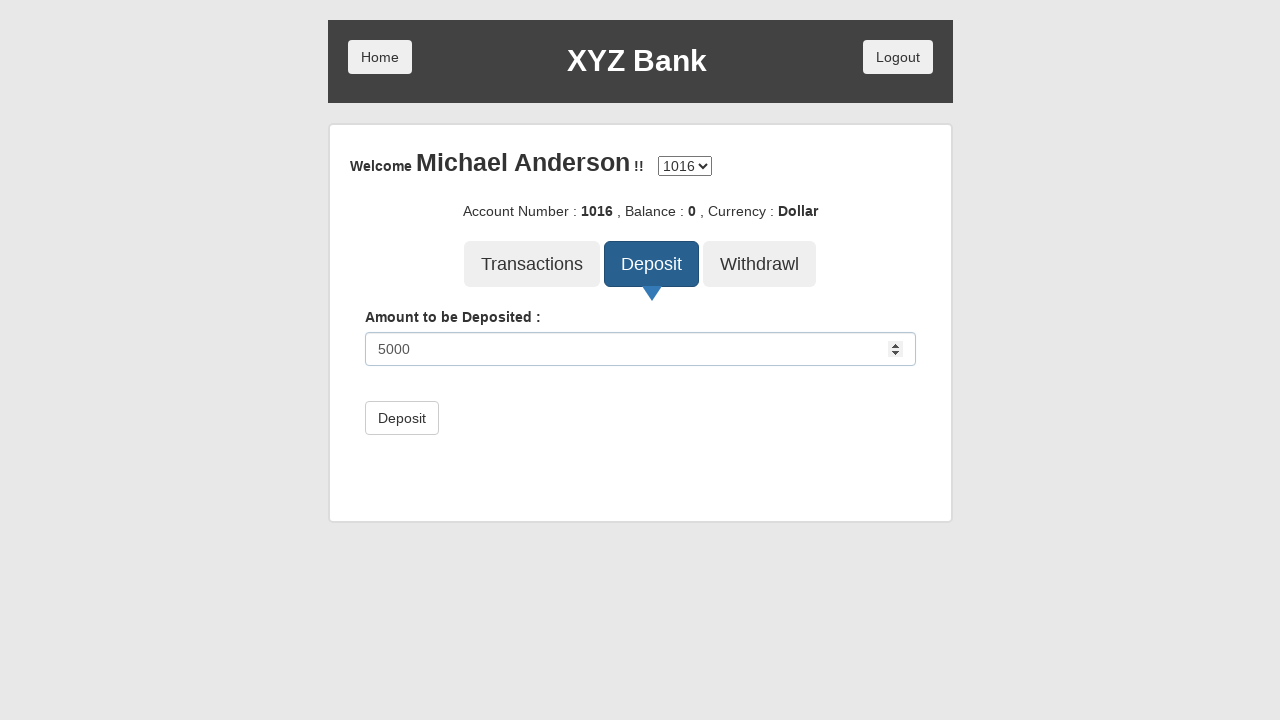

Clicked Deposit button to submit deposit of '5000' at (402, 418) on xpath=//button[text()='Deposit']
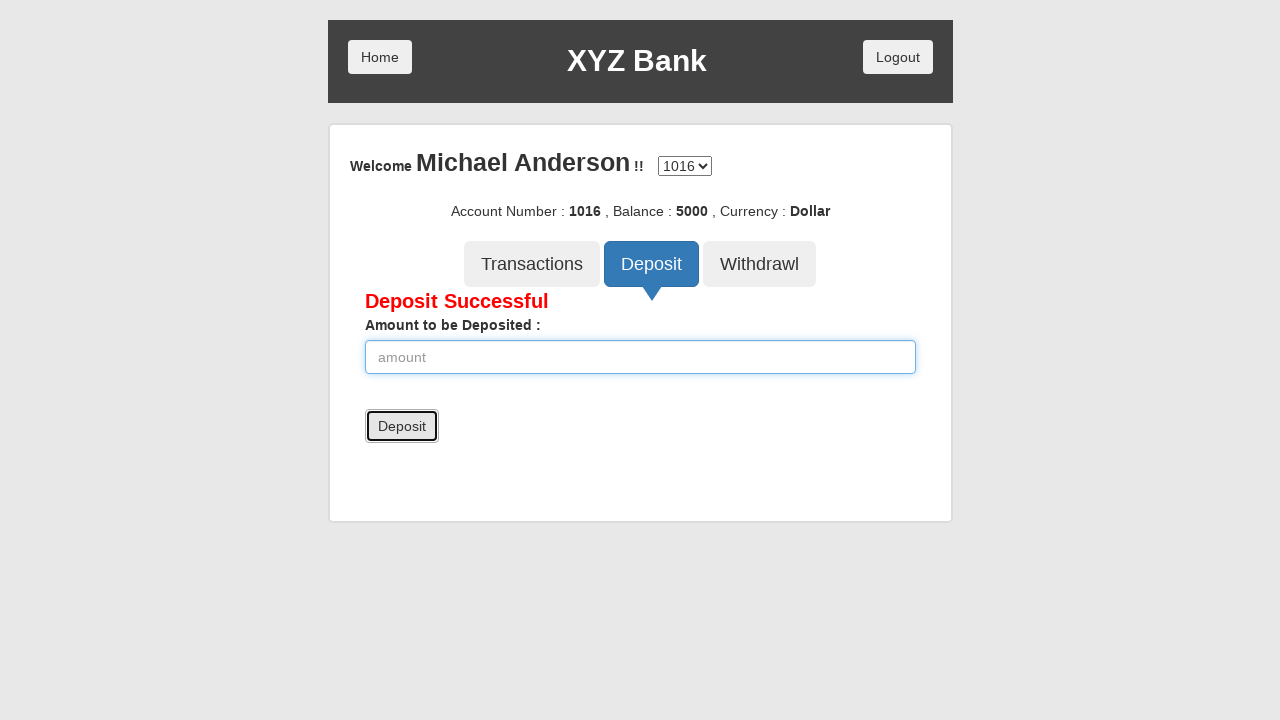

Clicked Transactions tab to verify deposit at (532, 264) on button[ng-click='transactions()']
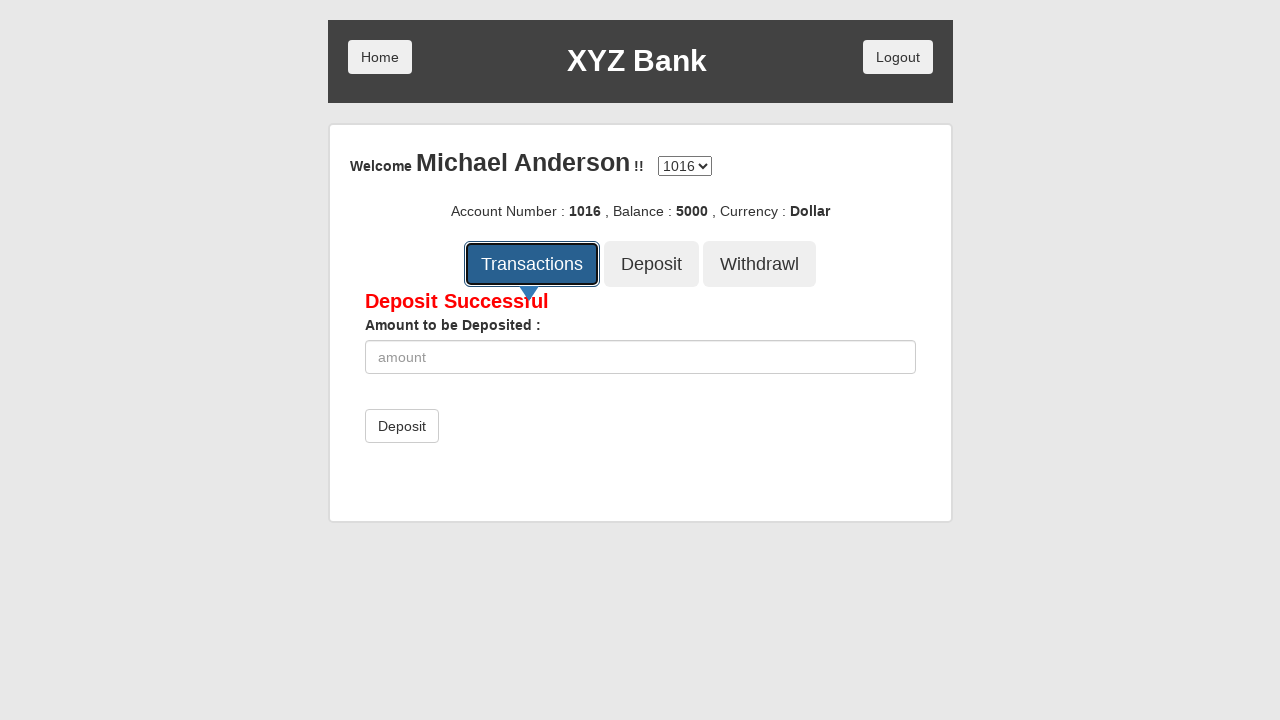

Waited 2000ms for transaction processing
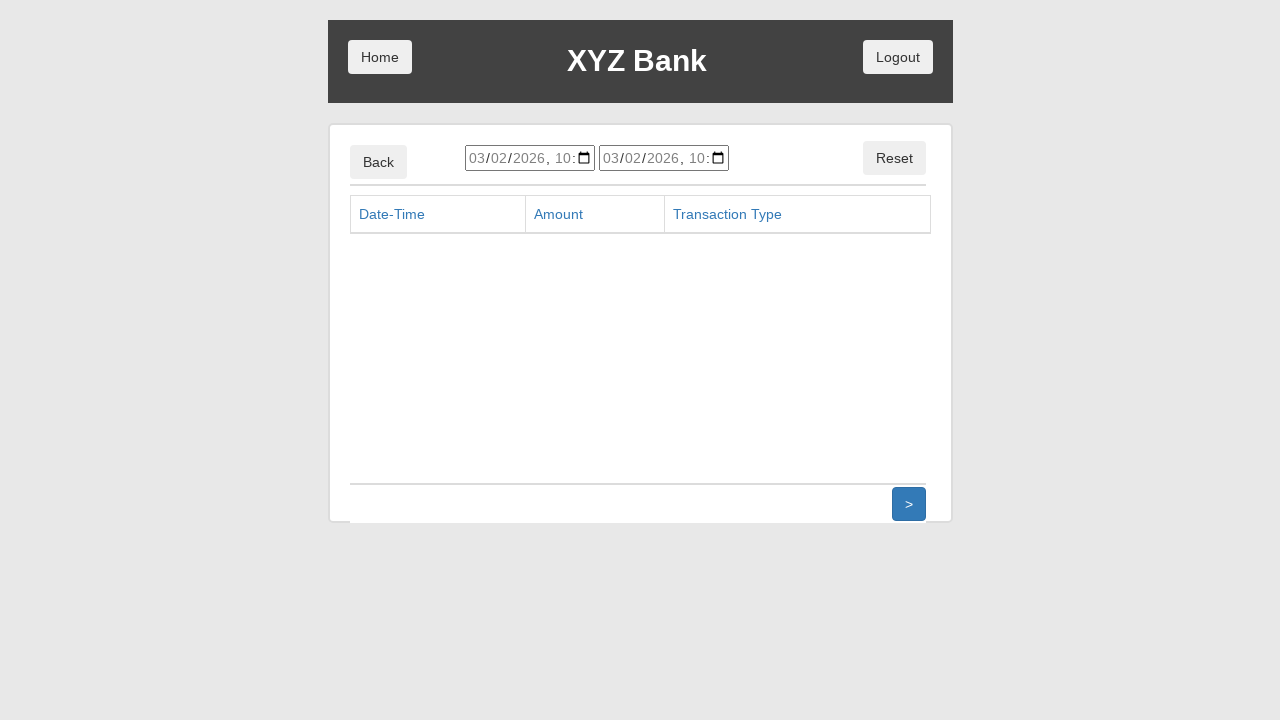

Reloaded page to refresh transaction history
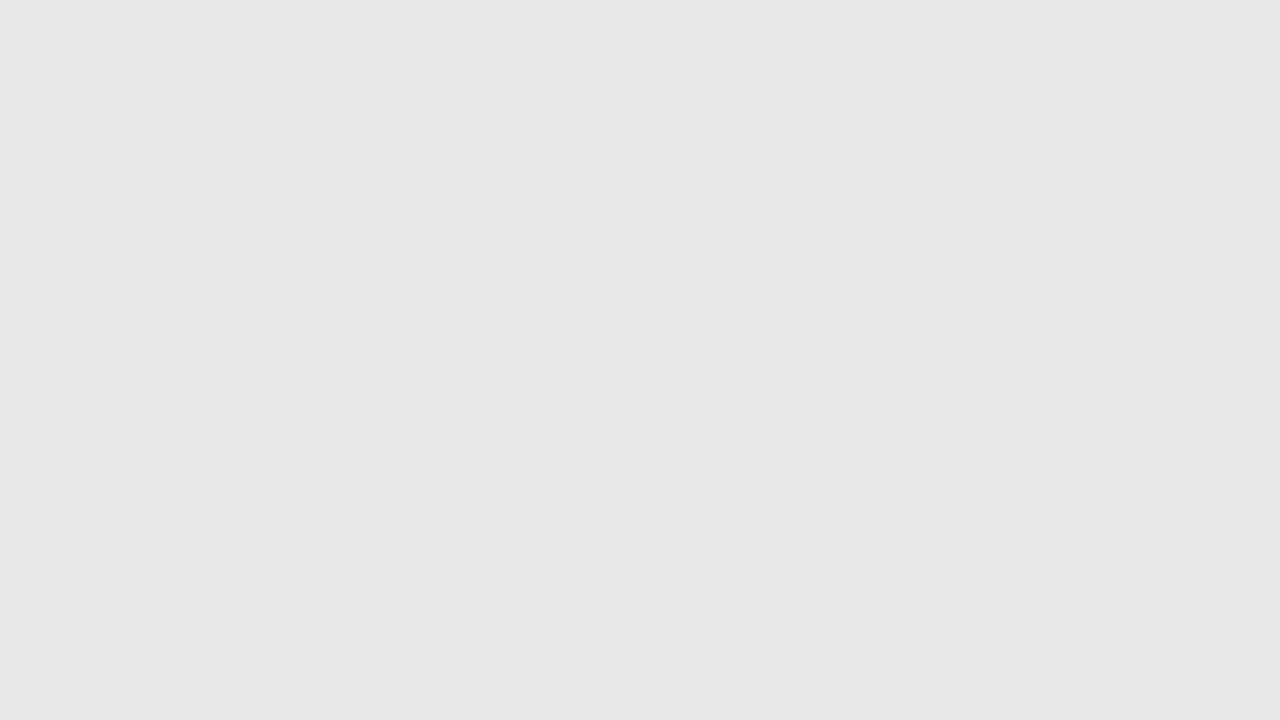

Verified deposit transaction of '5000' appears in transaction history
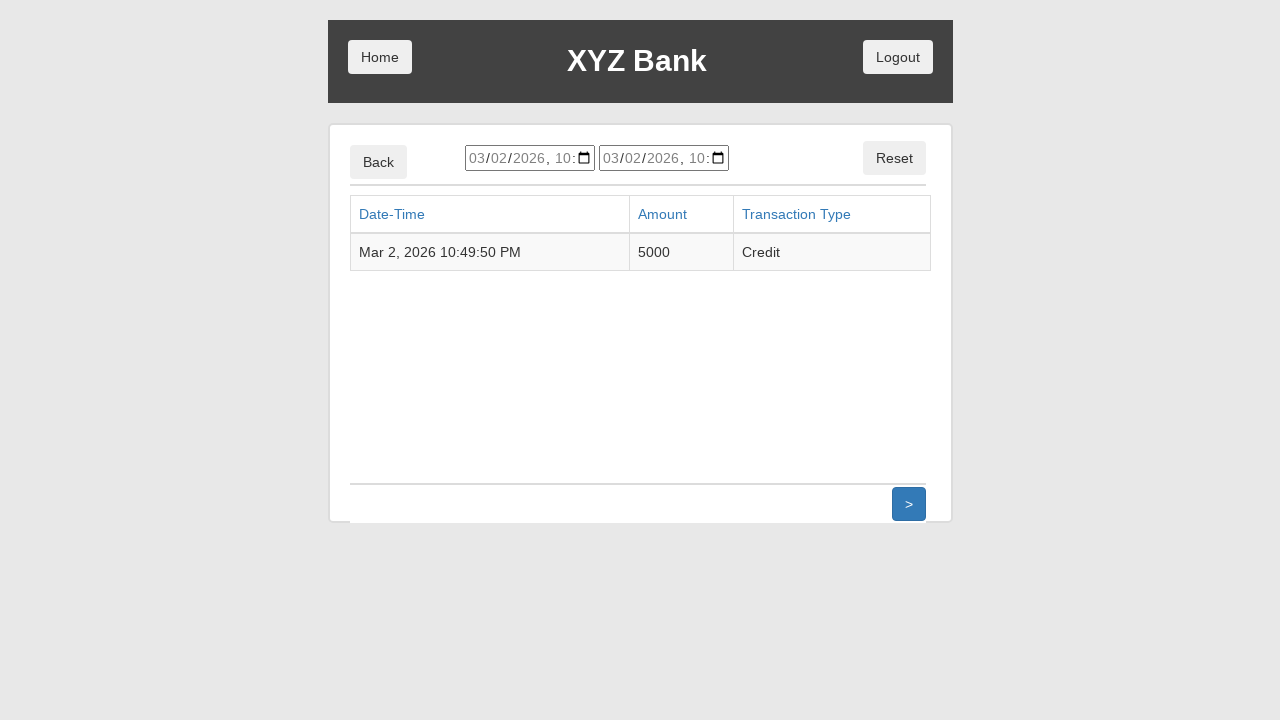

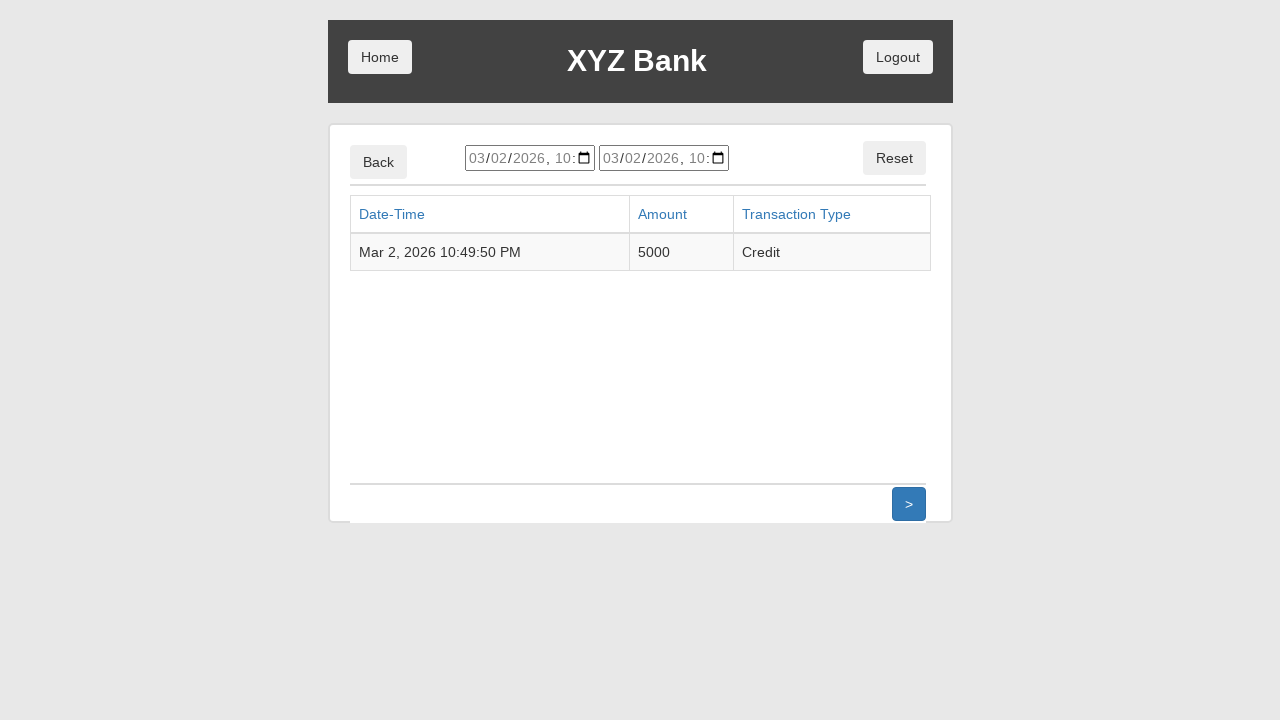